Tests jQuery UI datepicker by navigating through months and selecting a specific date from the calendar

Starting URL: https://jqueryui.com/datepicker/

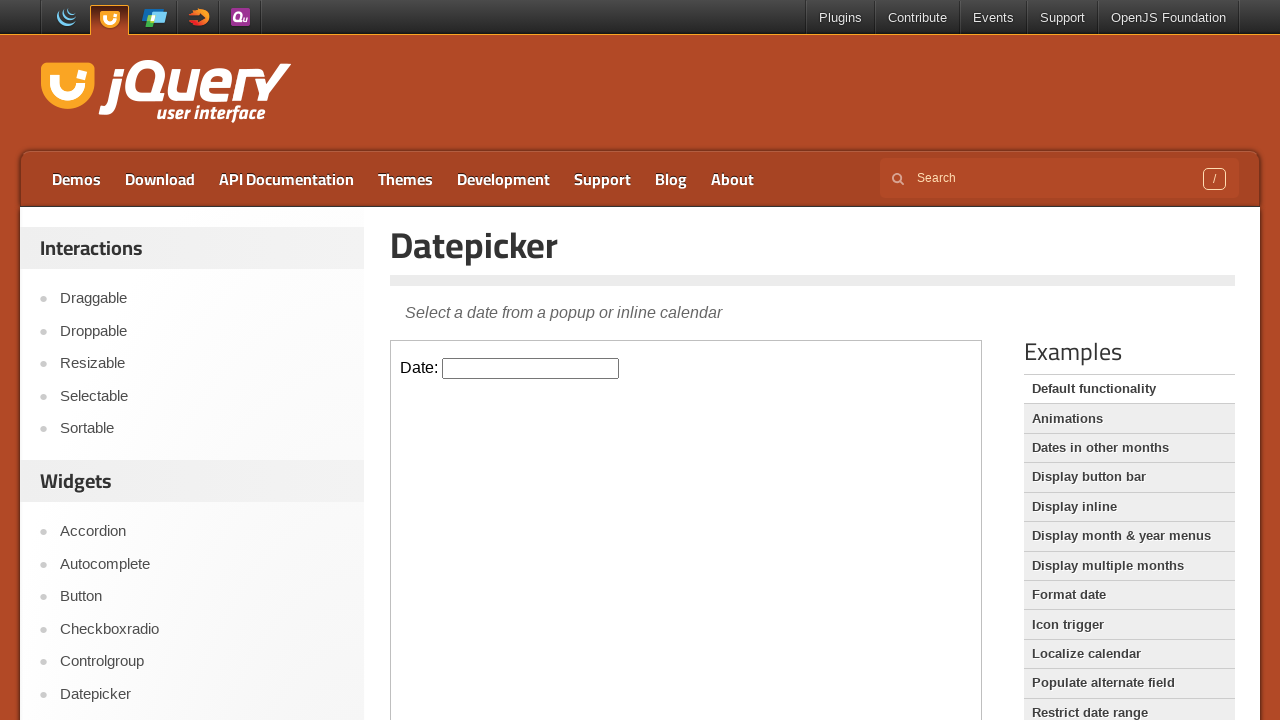

Located the iframe containing the datepicker
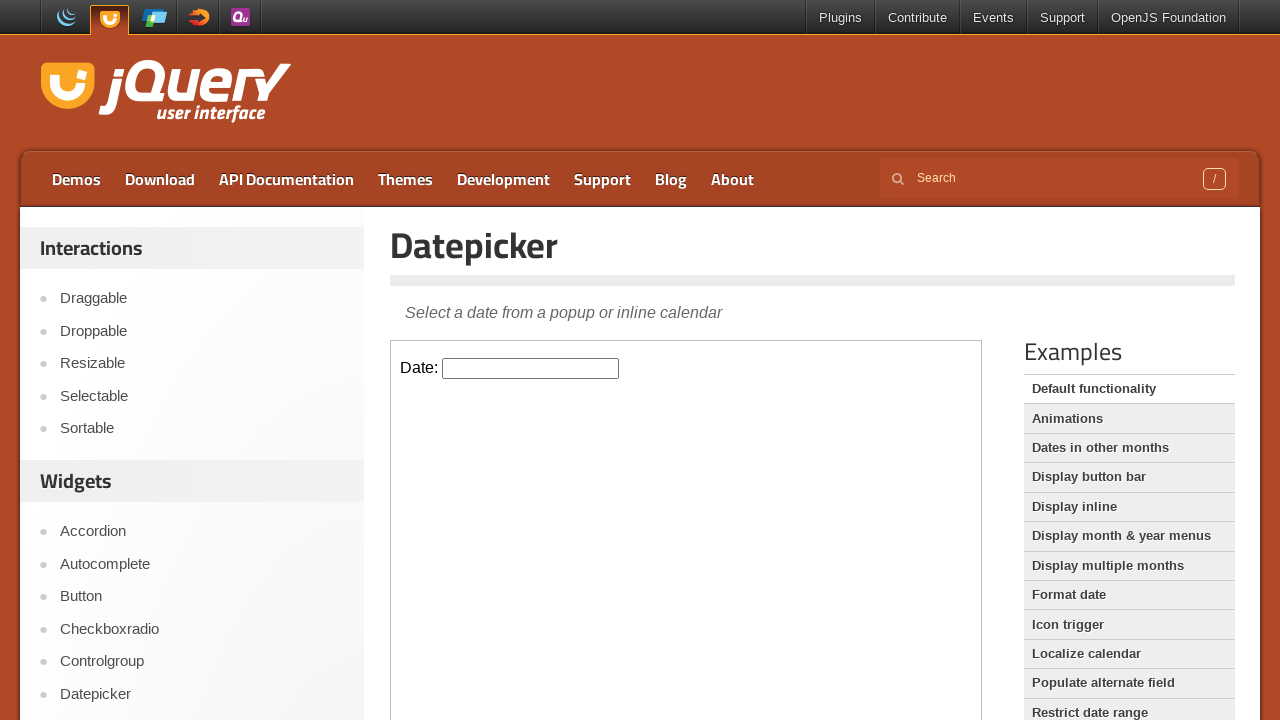

Clicked on the datepicker input to open the calendar at (531, 368) on iframe >> nth=0 >> internal:control=enter-frame >> #datepicker
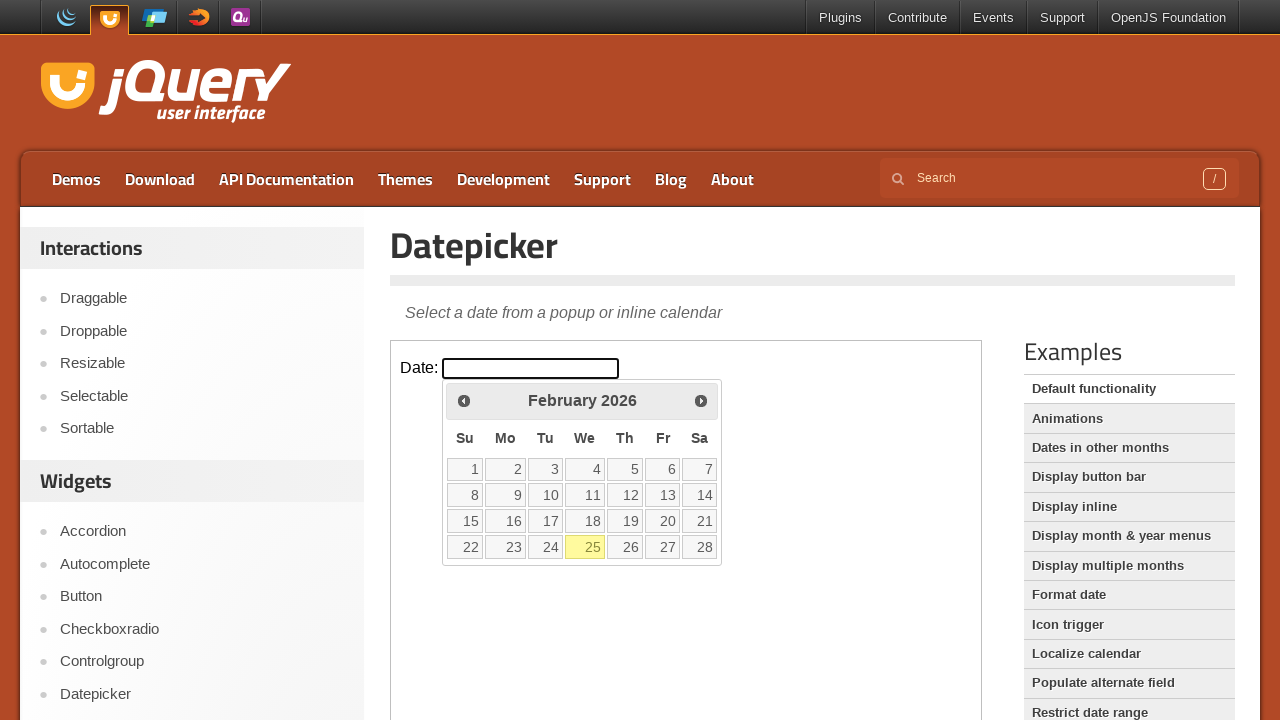

Retrieved current month 'February' and year '2026' from calendar
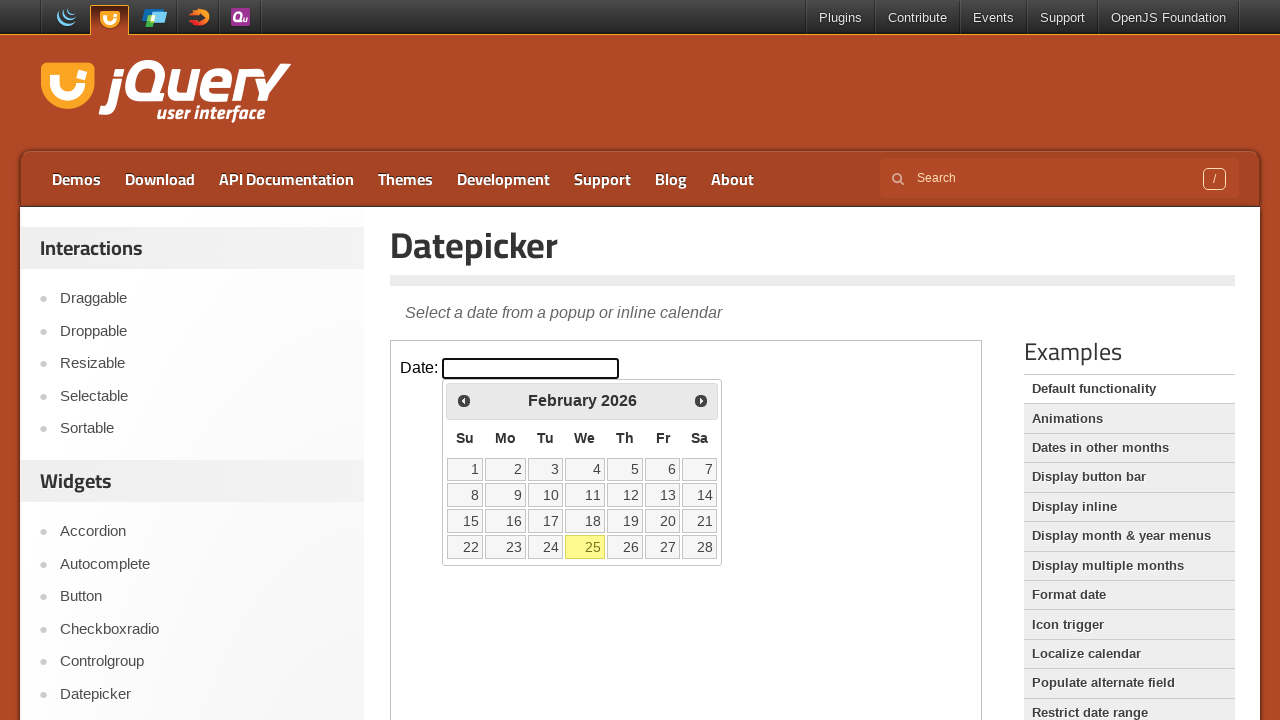

Clicked previous month button to navigate backwards in calendar at (464, 400) on iframe >> nth=0 >> internal:control=enter-frame >> xpath=//span[@class='ui-icon 
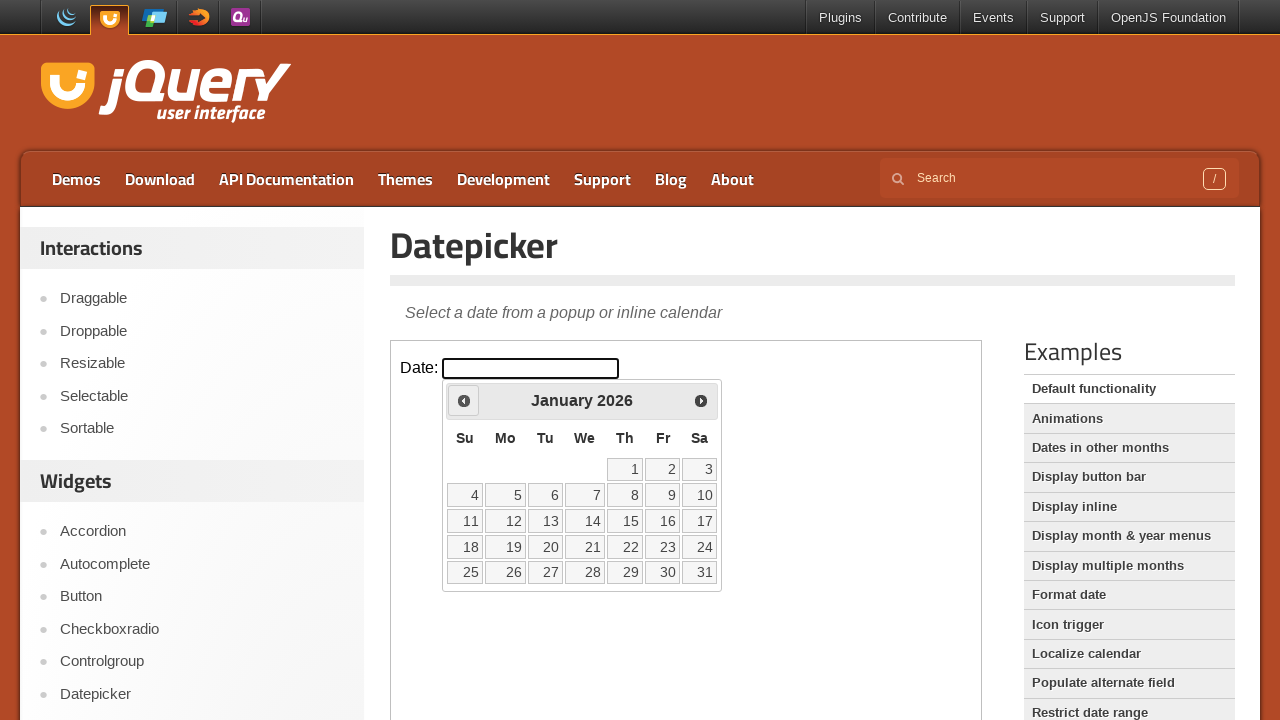

Retrieved current month 'January' and year '2026' from calendar
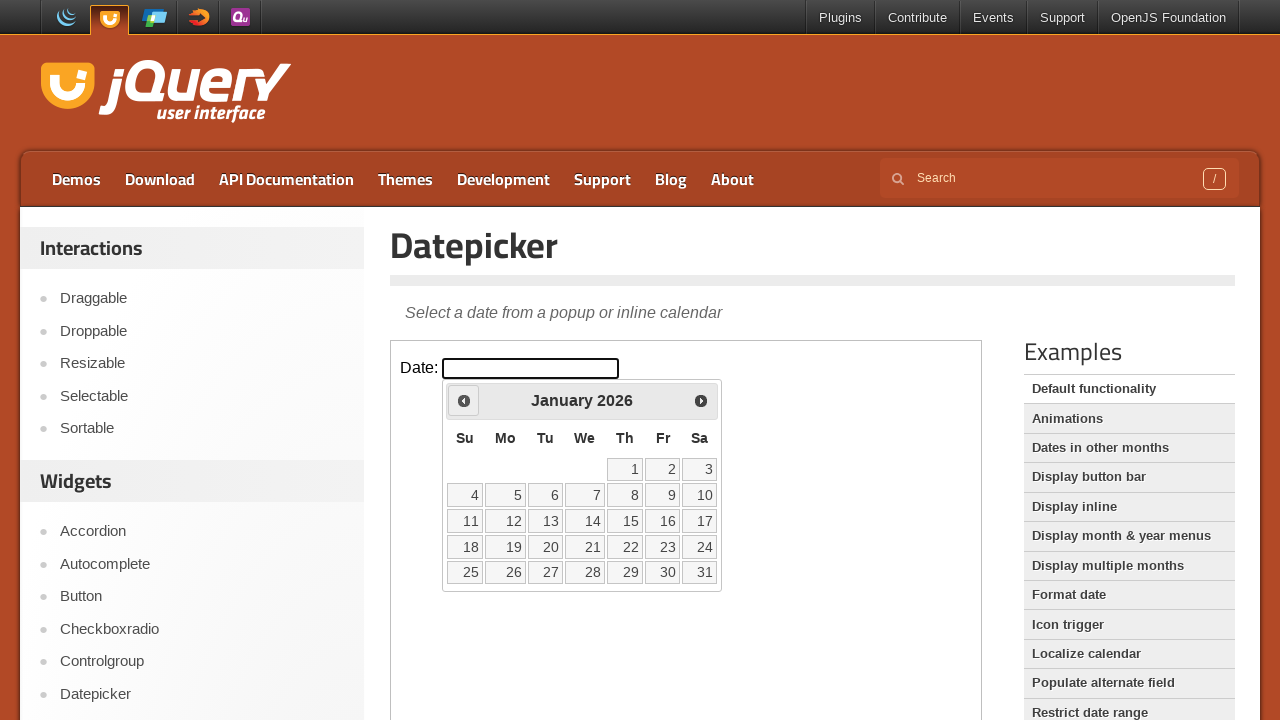

Clicked previous month button to navigate backwards in calendar at (464, 400) on iframe >> nth=0 >> internal:control=enter-frame >> xpath=//span[@class='ui-icon 
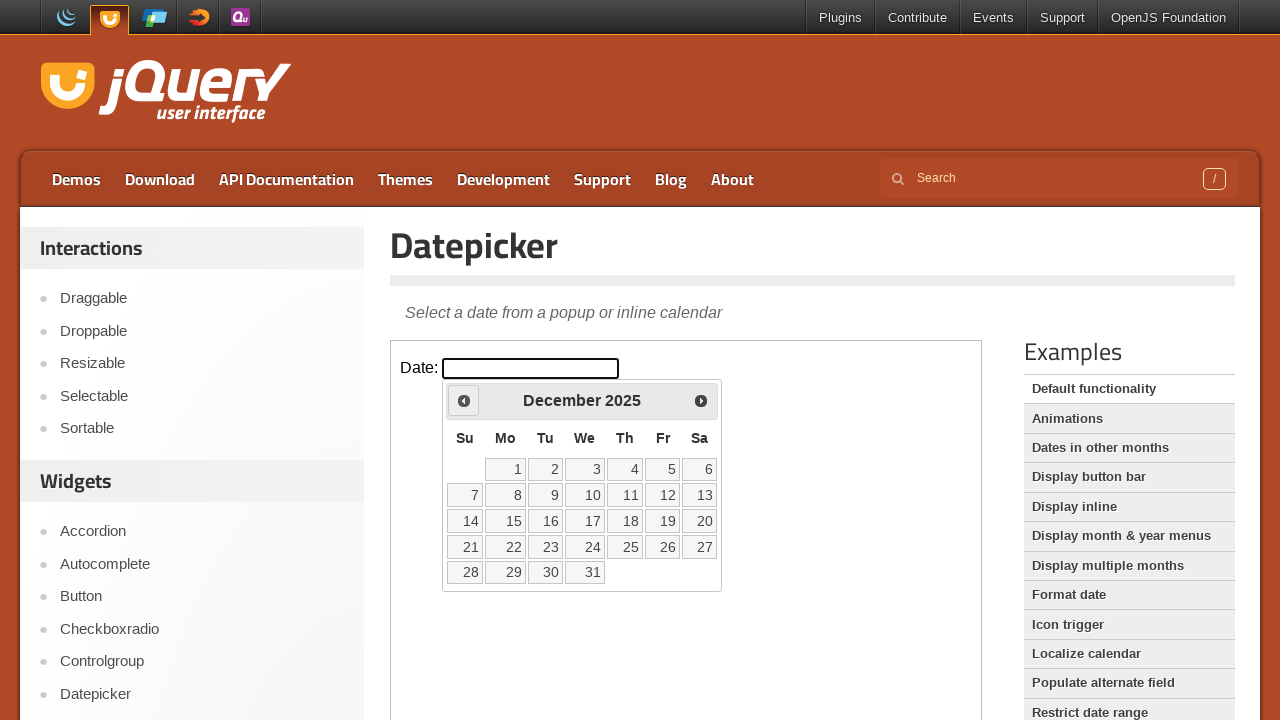

Retrieved current month 'December' and year '2025' from calendar
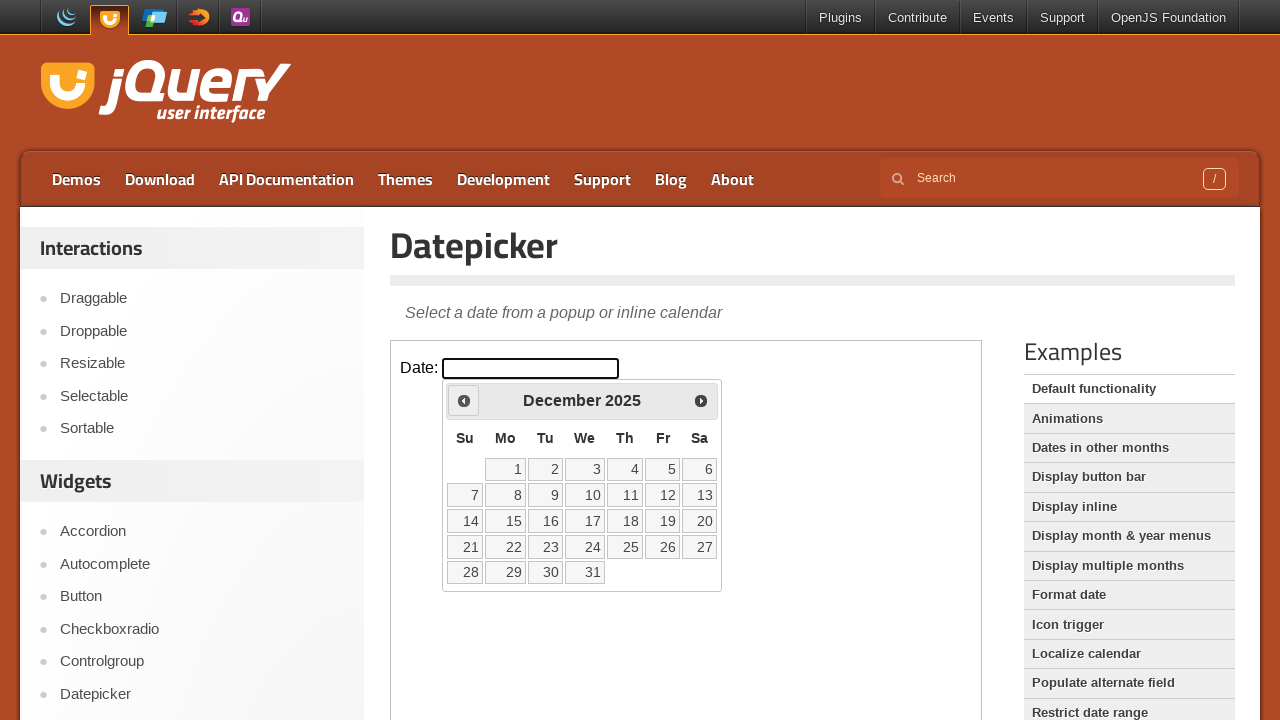

Clicked previous month button to navigate backwards in calendar at (464, 400) on iframe >> nth=0 >> internal:control=enter-frame >> xpath=//span[@class='ui-icon 
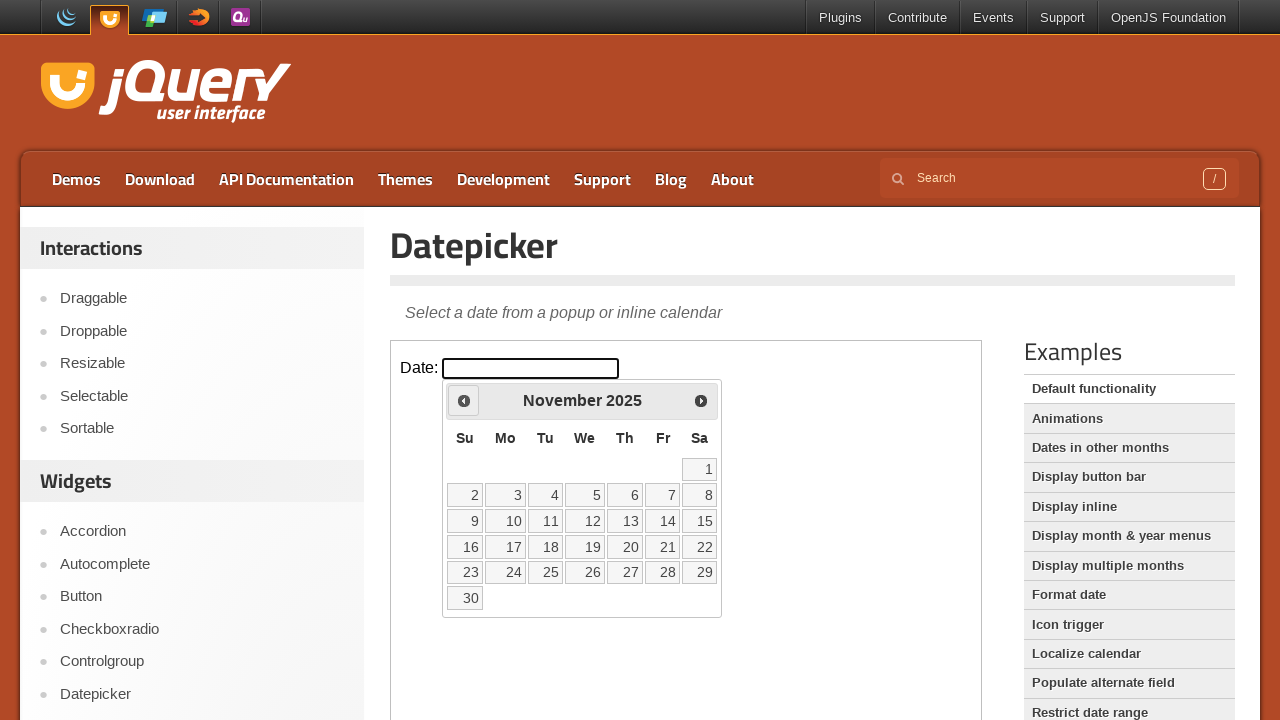

Retrieved current month 'November' and year '2025' from calendar
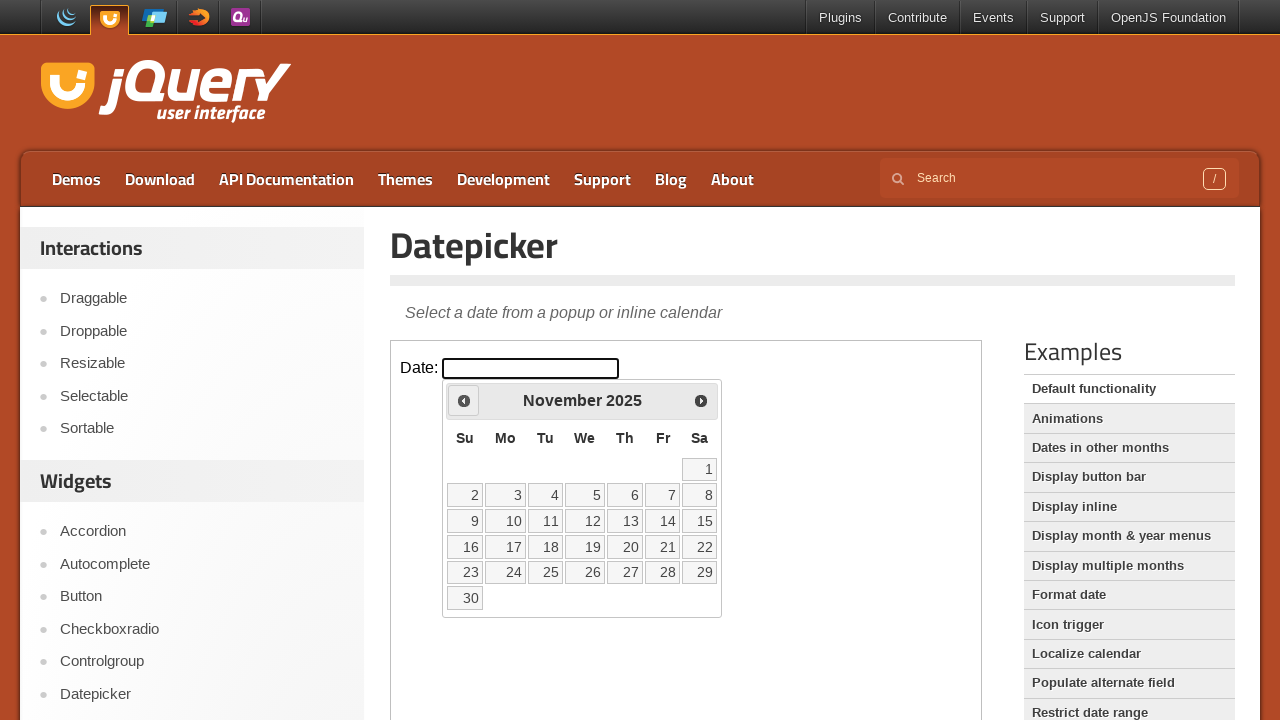

Clicked previous month button to navigate backwards in calendar at (464, 400) on iframe >> nth=0 >> internal:control=enter-frame >> xpath=//span[@class='ui-icon 
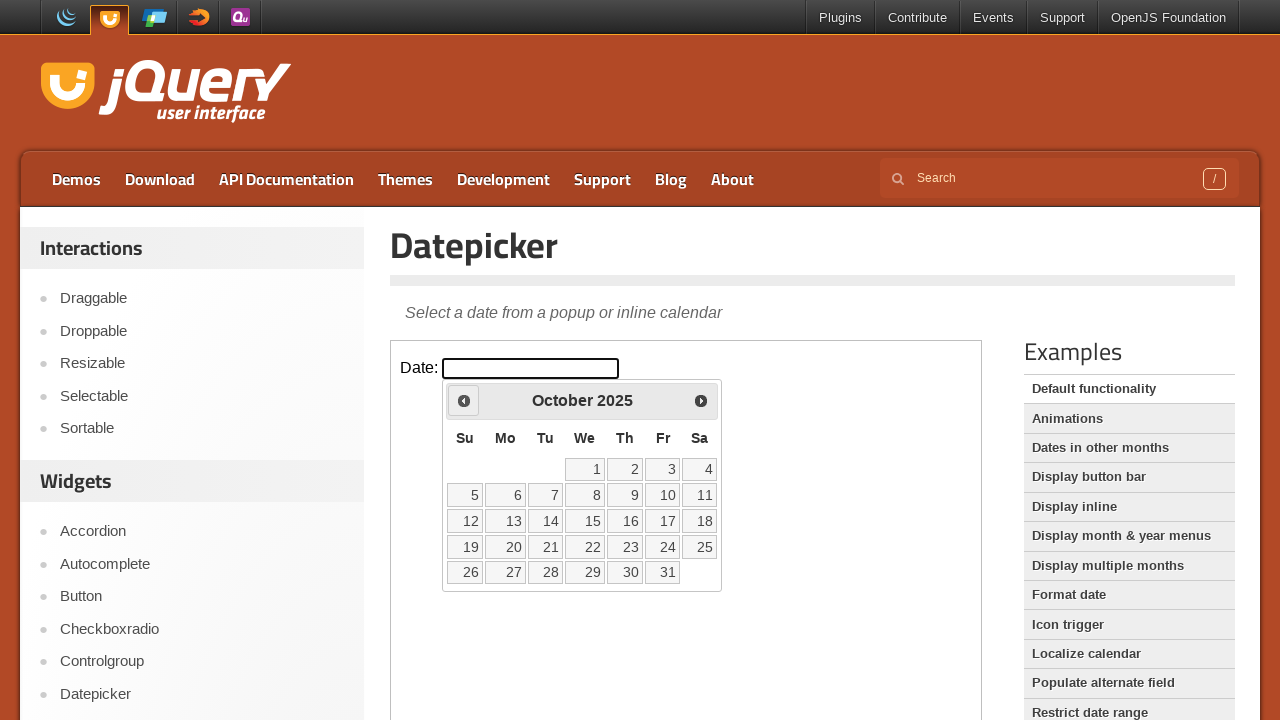

Retrieved current month 'October' and year '2025' from calendar
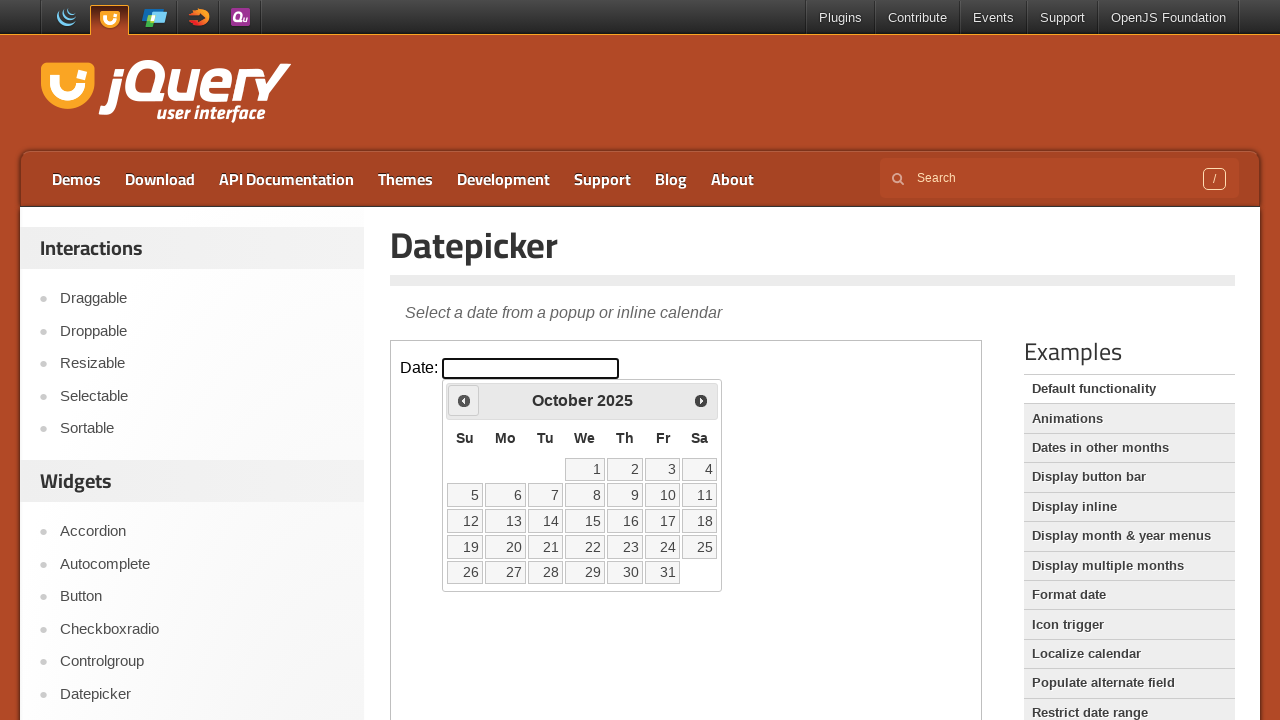

Clicked previous month button to navigate backwards in calendar at (464, 400) on iframe >> nth=0 >> internal:control=enter-frame >> xpath=//span[@class='ui-icon 
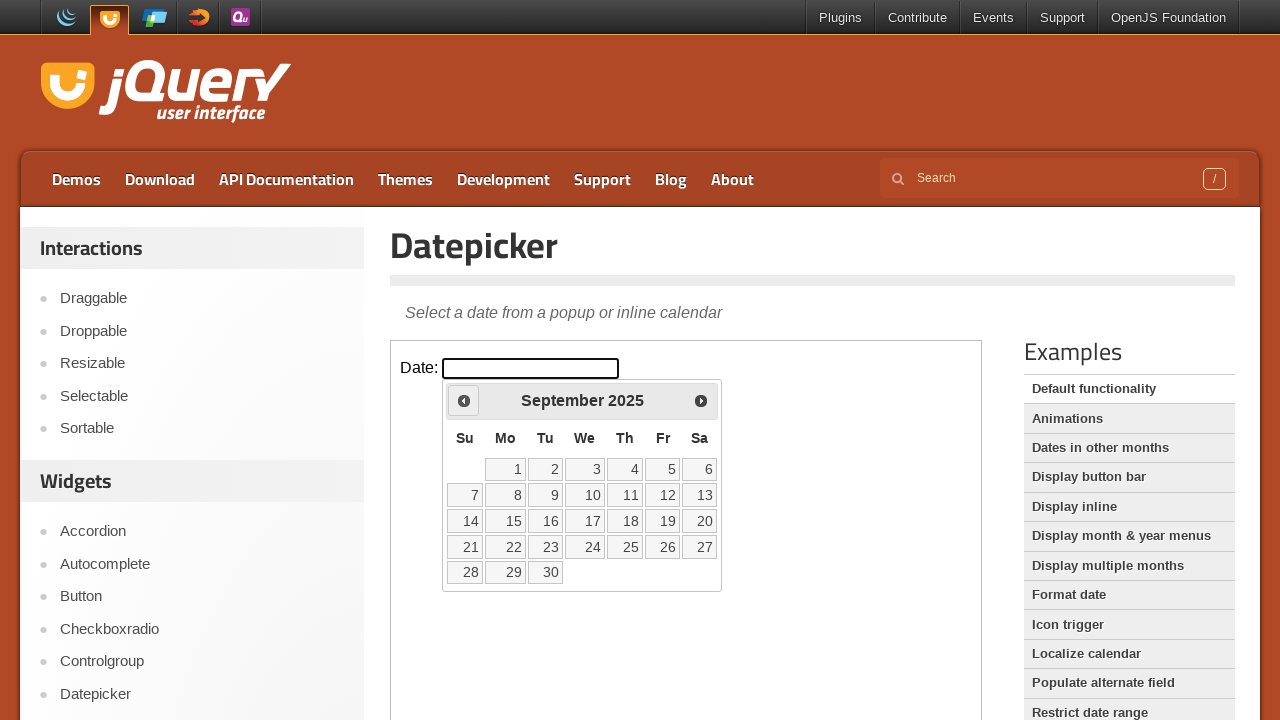

Retrieved current month 'September' and year '2025' from calendar
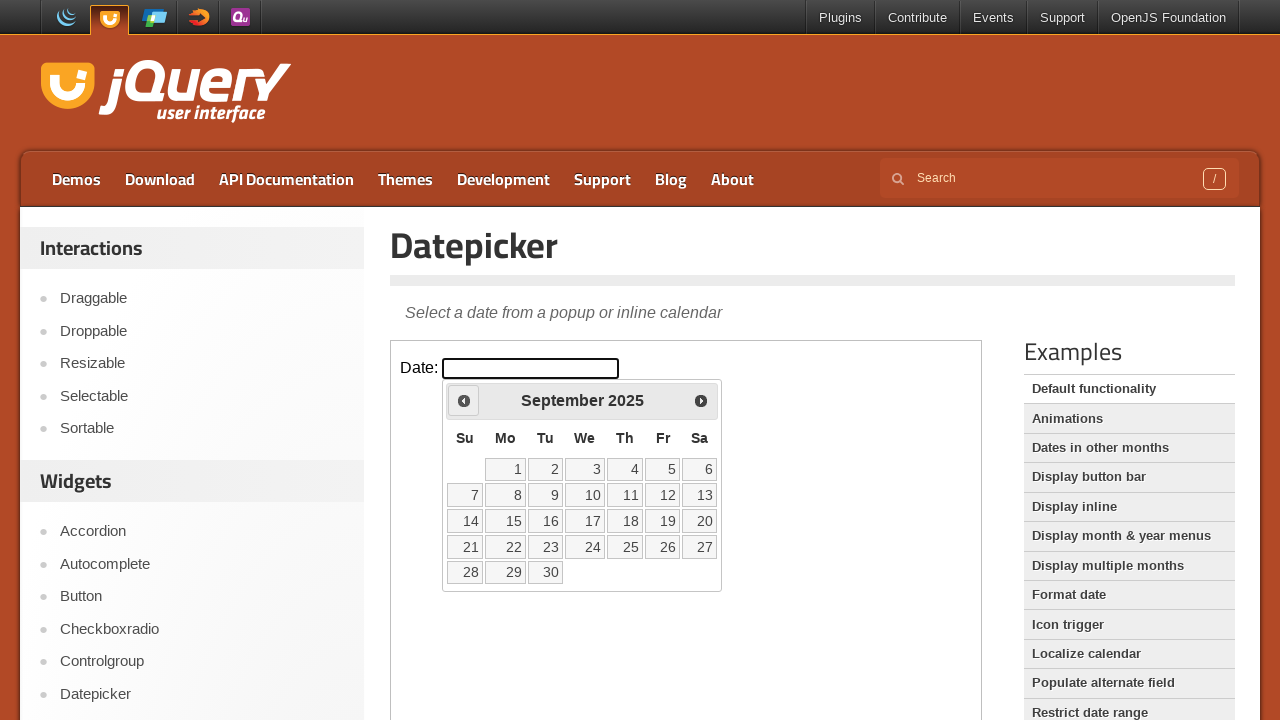

Clicked previous month button to navigate backwards in calendar at (464, 400) on iframe >> nth=0 >> internal:control=enter-frame >> xpath=//span[@class='ui-icon 
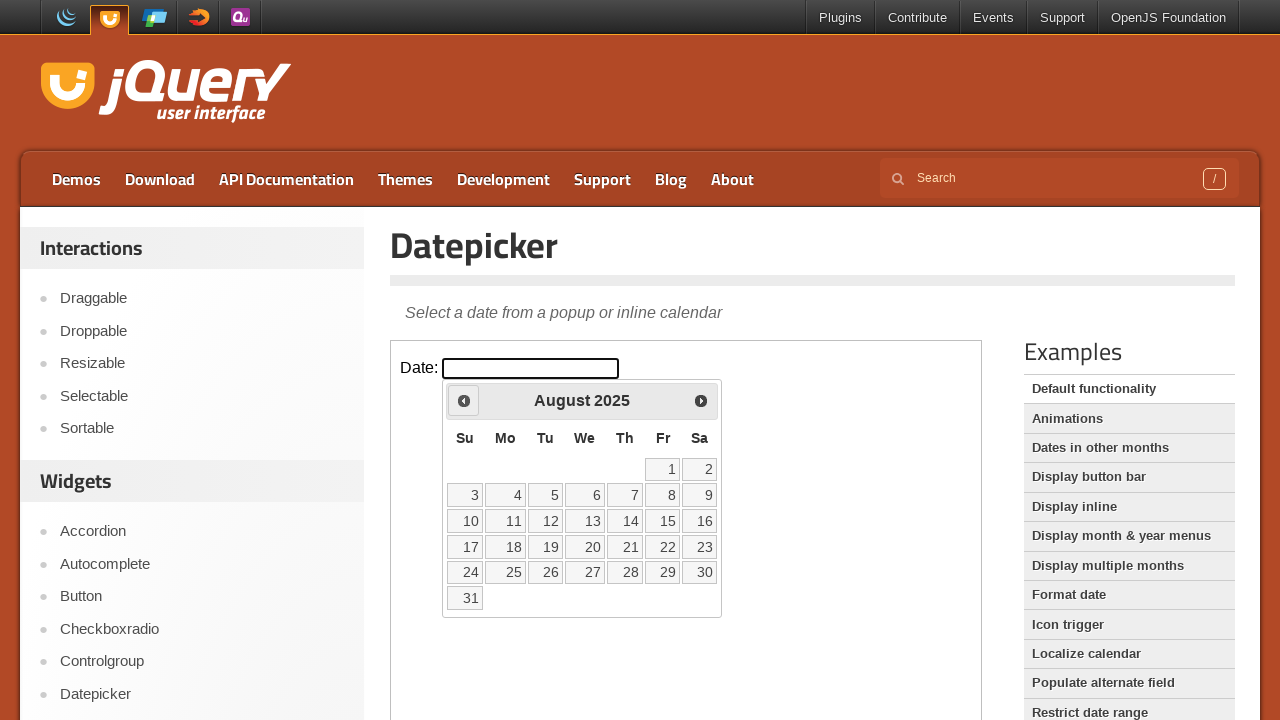

Retrieved current month 'August' and year '2025' from calendar
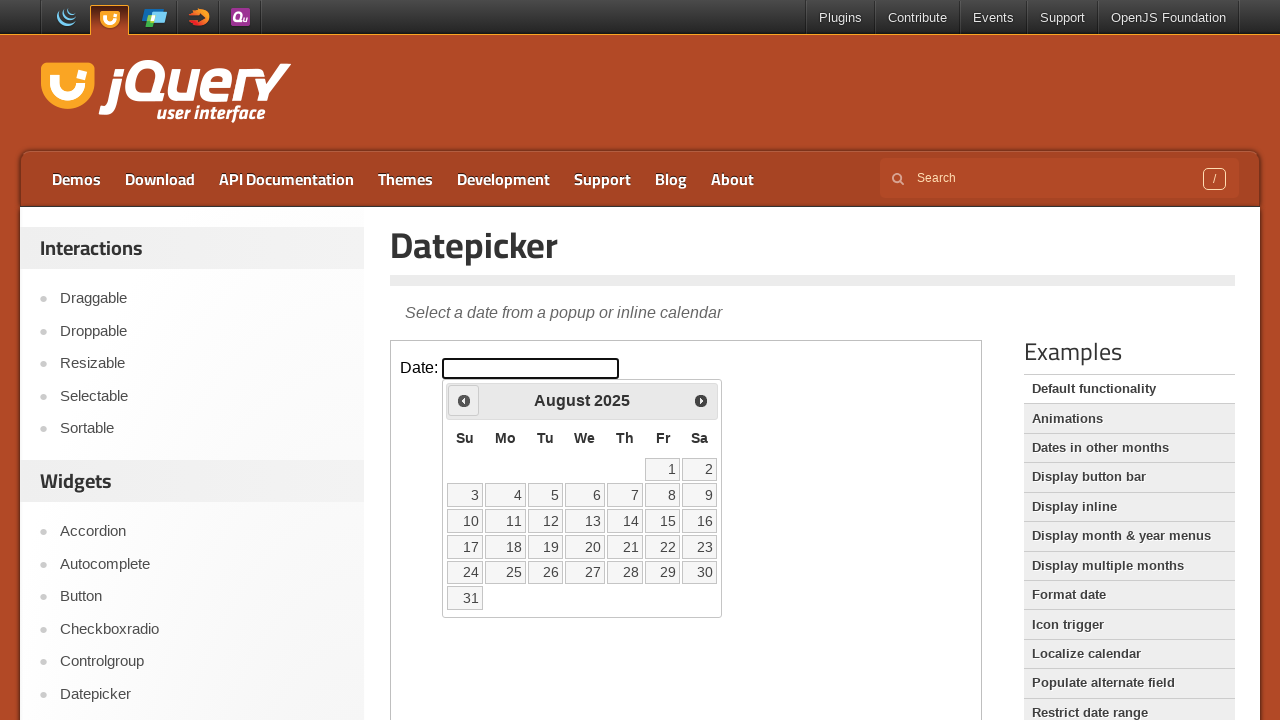

Clicked previous month button to navigate backwards in calendar at (464, 400) on iframe >> nth=0 >> internal:control=enter-frame >> xpath=//span[@class='ui-icon 
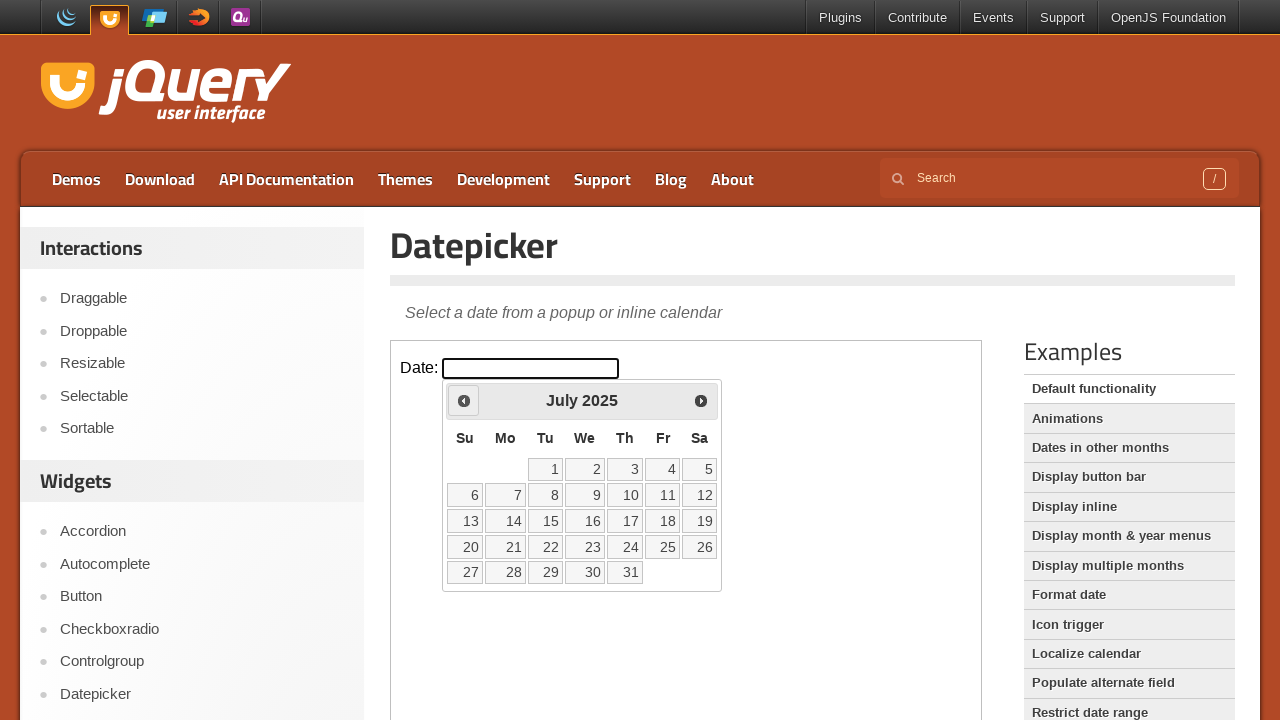

Retrieved current month 'July' and year '2025' from calendar
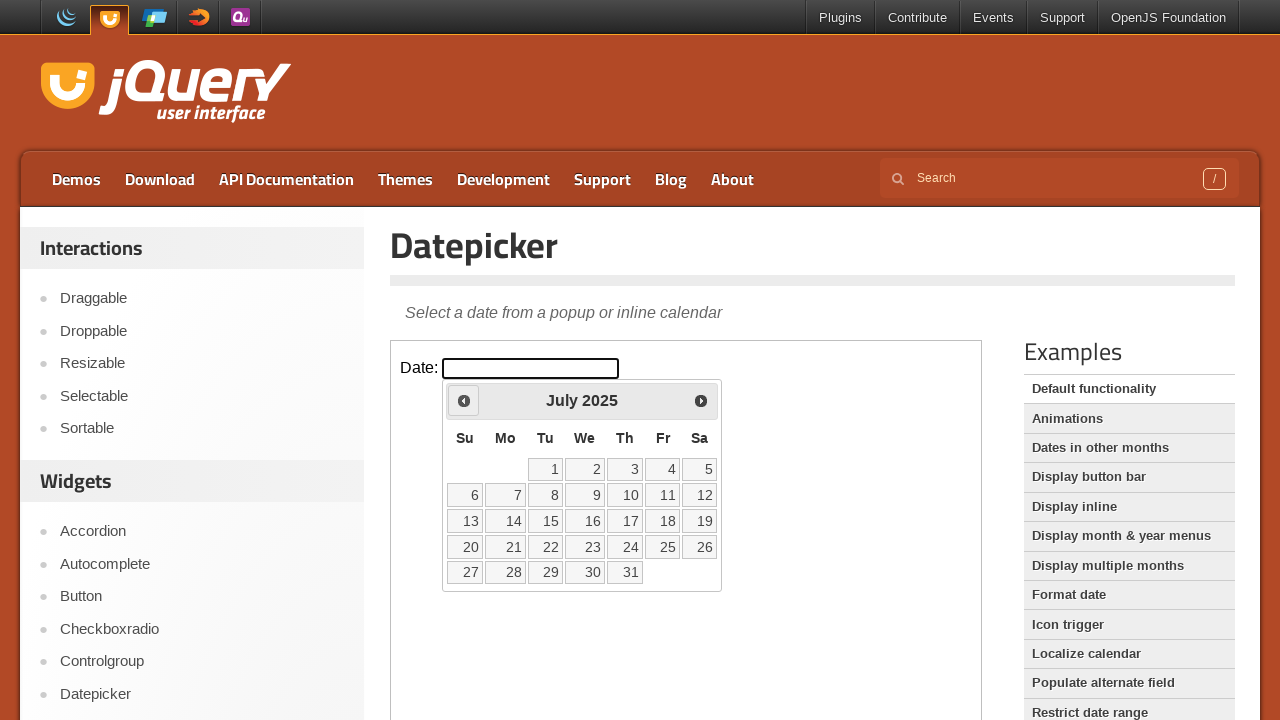

Clicked previous month button to navigate backwards in calendar at (464, 400) on iframe >> nth=0 >> internal:control=enter-frame >> xpath=//span[@class='ui-icon 
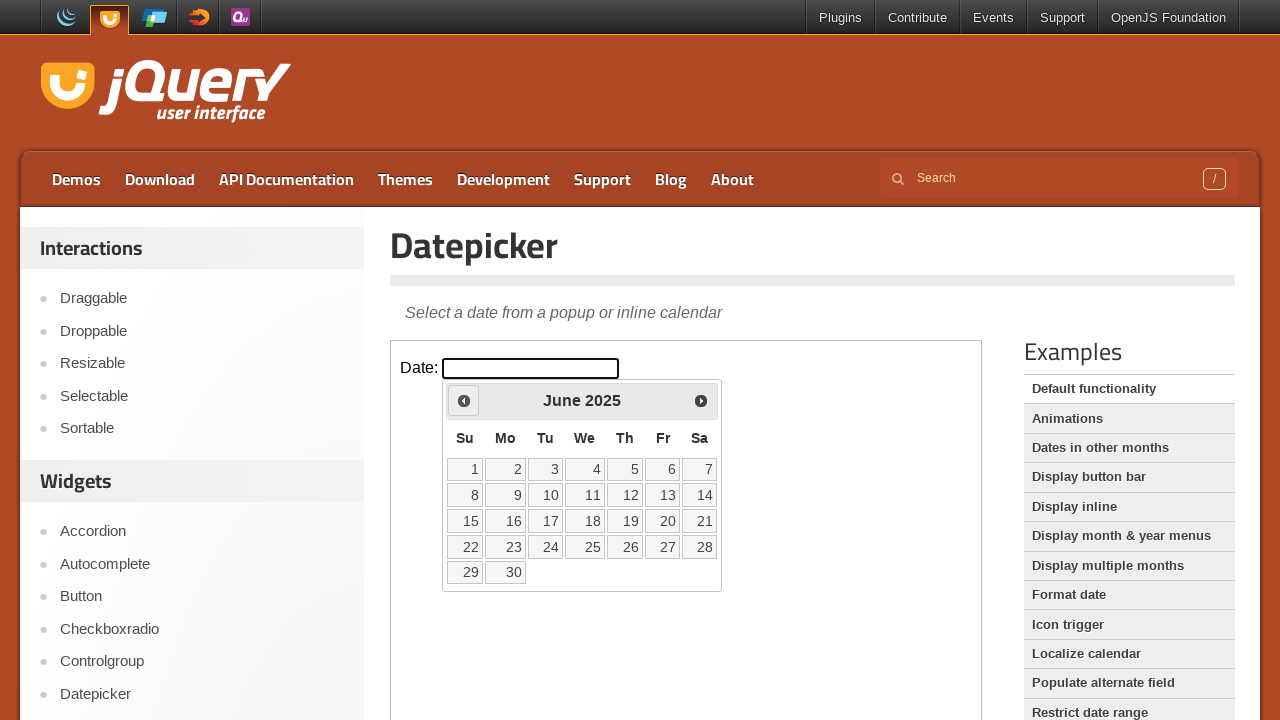

Retrieved current month 'June' and year '2025' from calendar
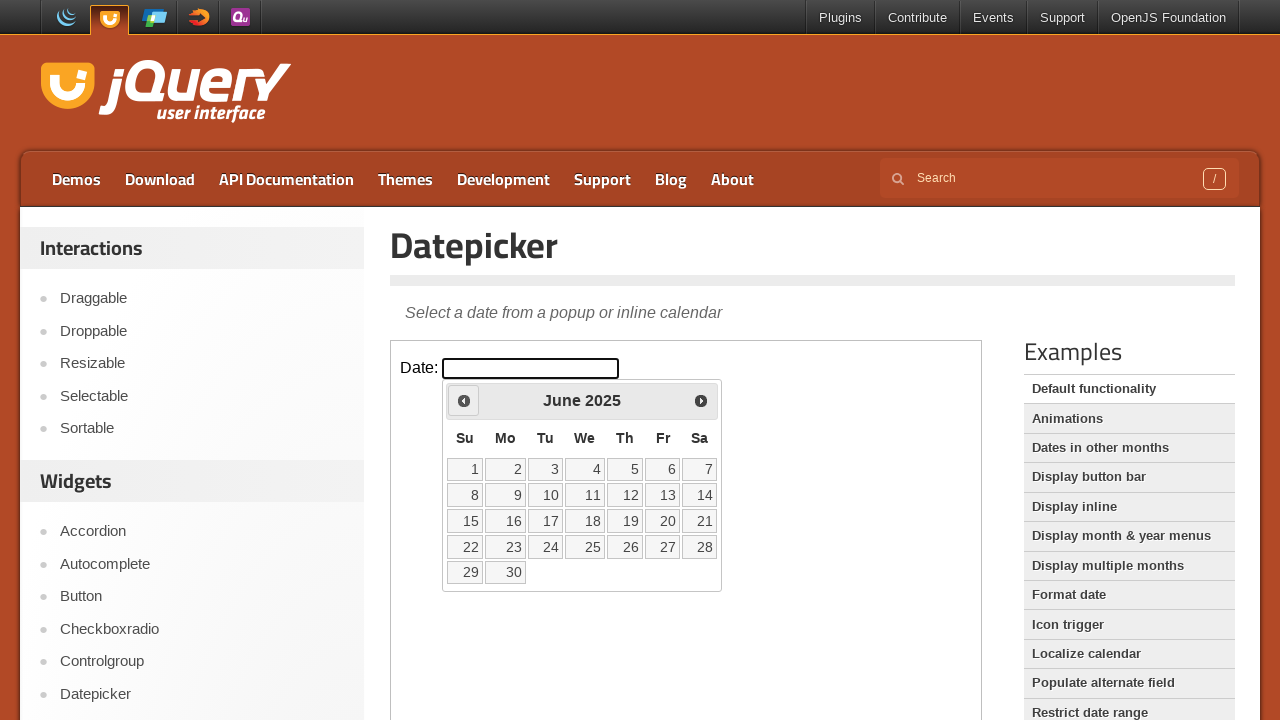

Clicked previous month button to navigate backwards in calendar at (464, 400) on iframe >> nth=0 >> internal:control=enter-frame >> xpath=//span[@class='ui-icon 
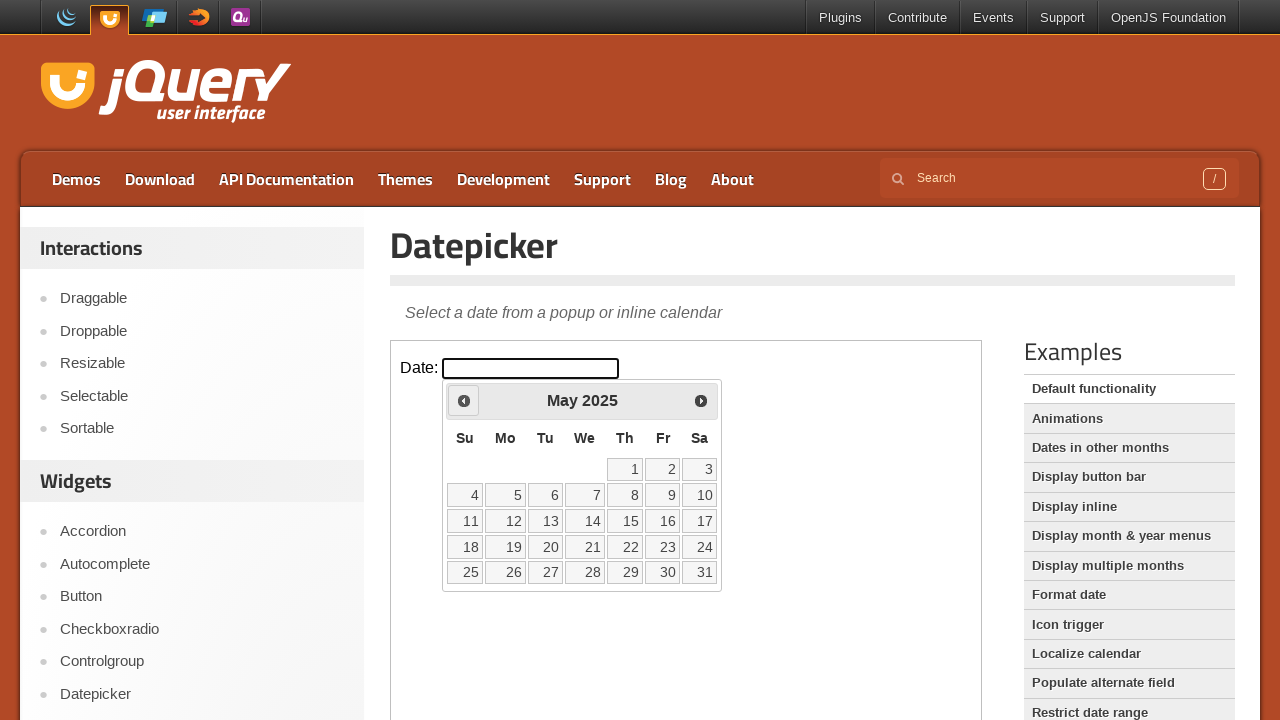

Retrieved current month 'May' and year '2025' from calendar
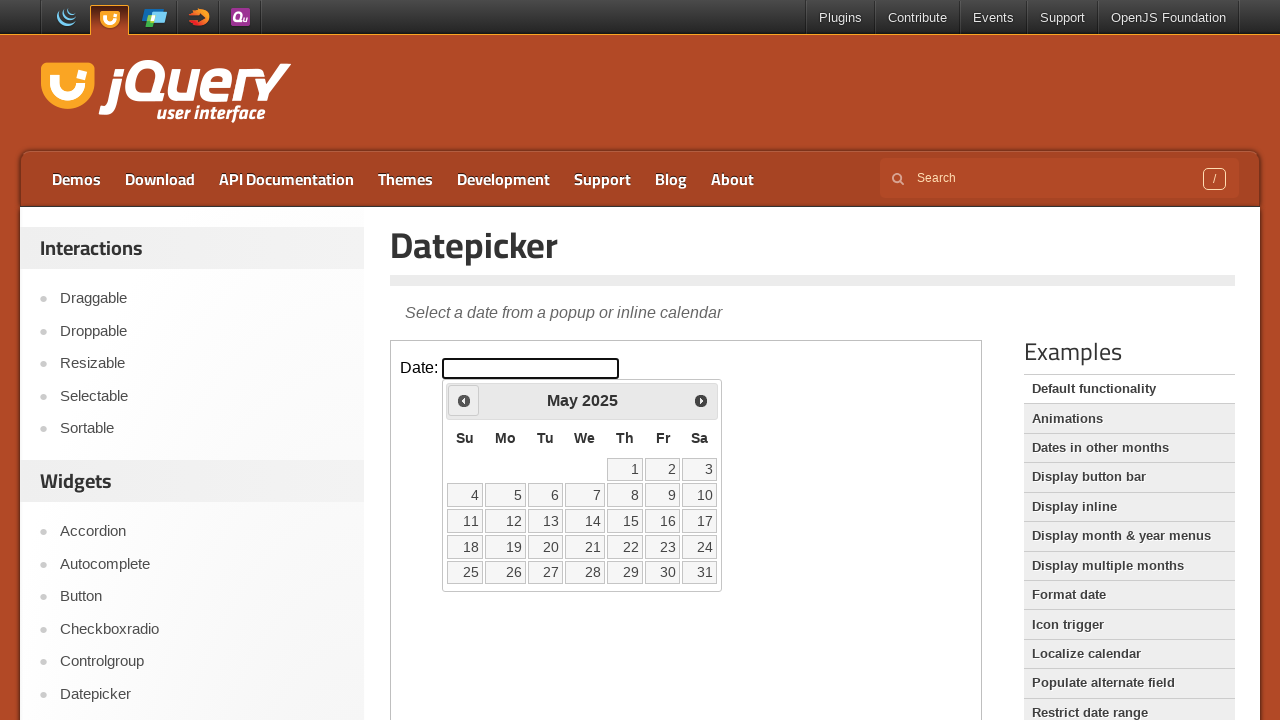

Clicked previous month button to navigate backwards in calendar at (464, 400) on iframe >> nth=0 >> internal:control=enter-frame >> xpath=//span[@class='ui-icon 
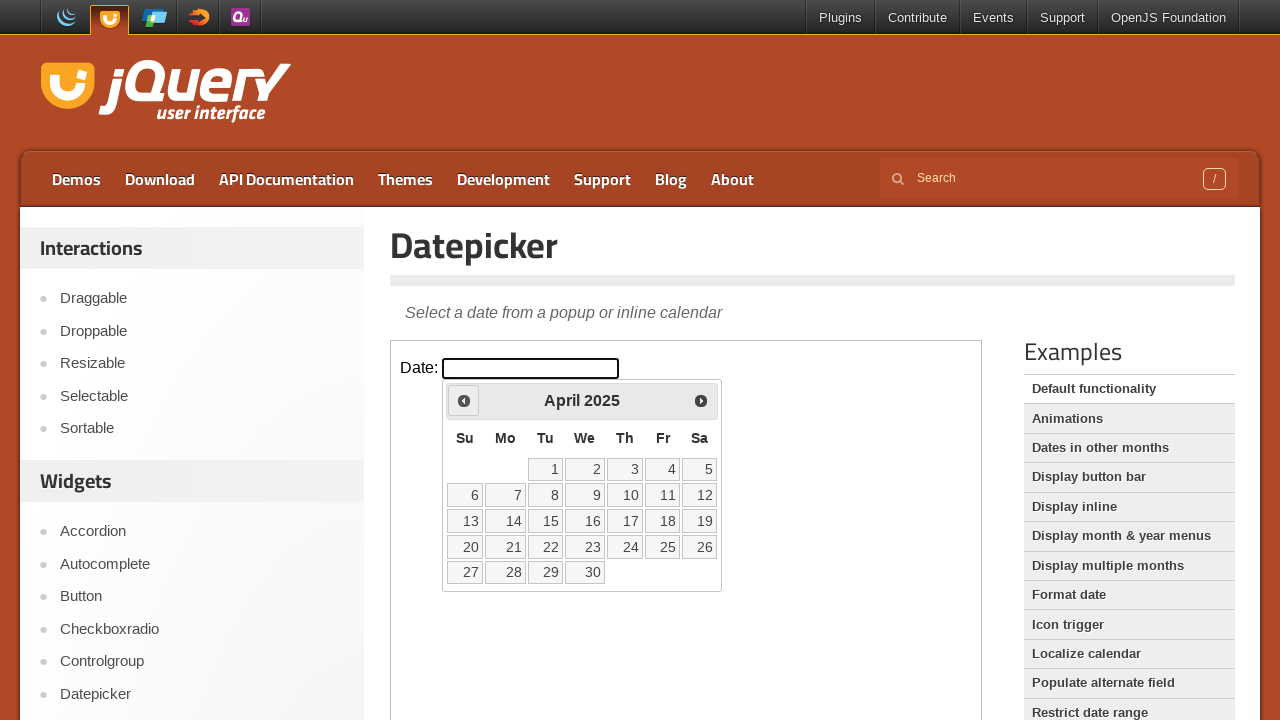

Retrieved current month 'April' and year '2025' from calendar
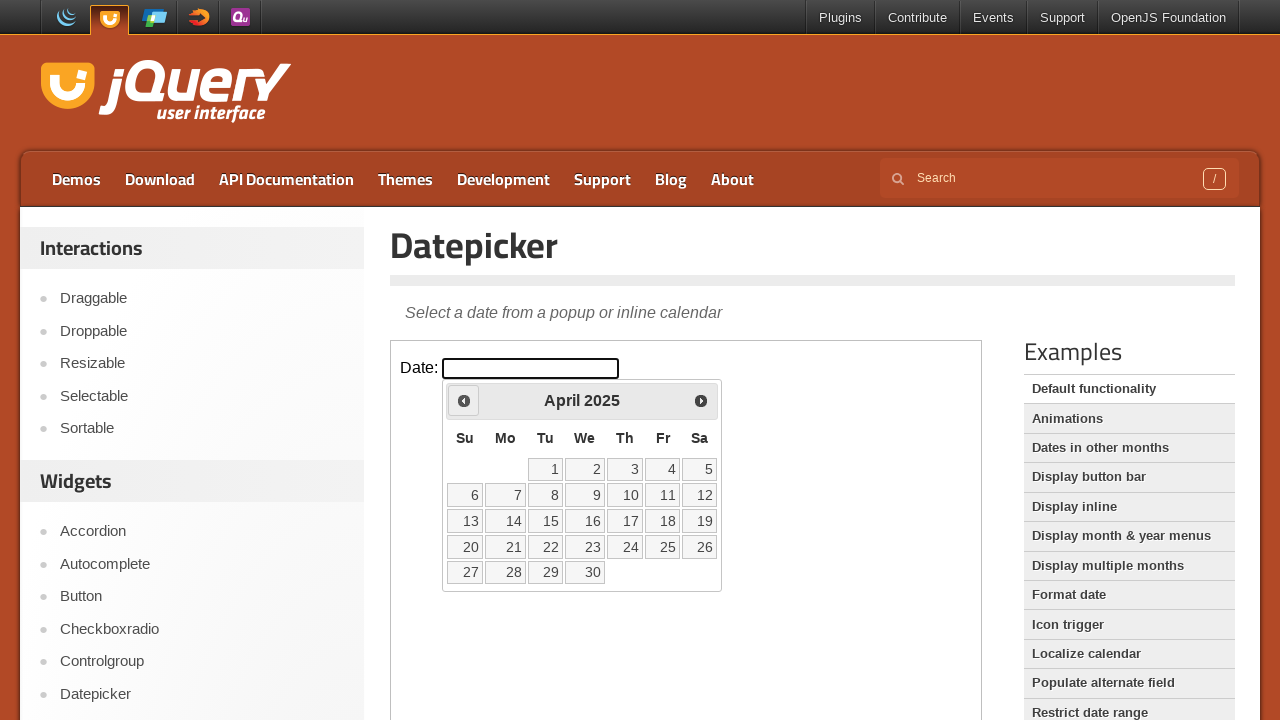

Clicked previous month button to navigate backwards in calendar at (464, 400) on iframe >> nth=0 >> internal:control=enter-frame >> xpath=//span[@class='ui-icon 
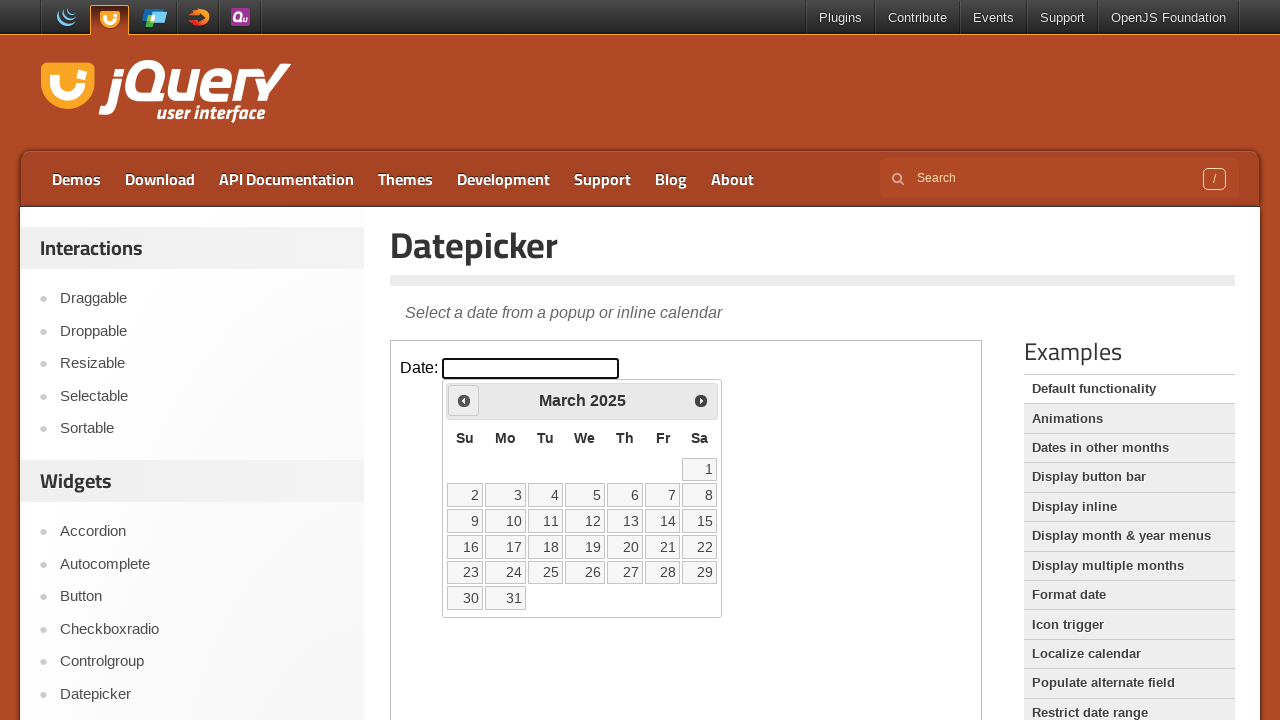

Retrieved current month 'March' and year '2025' from calendar
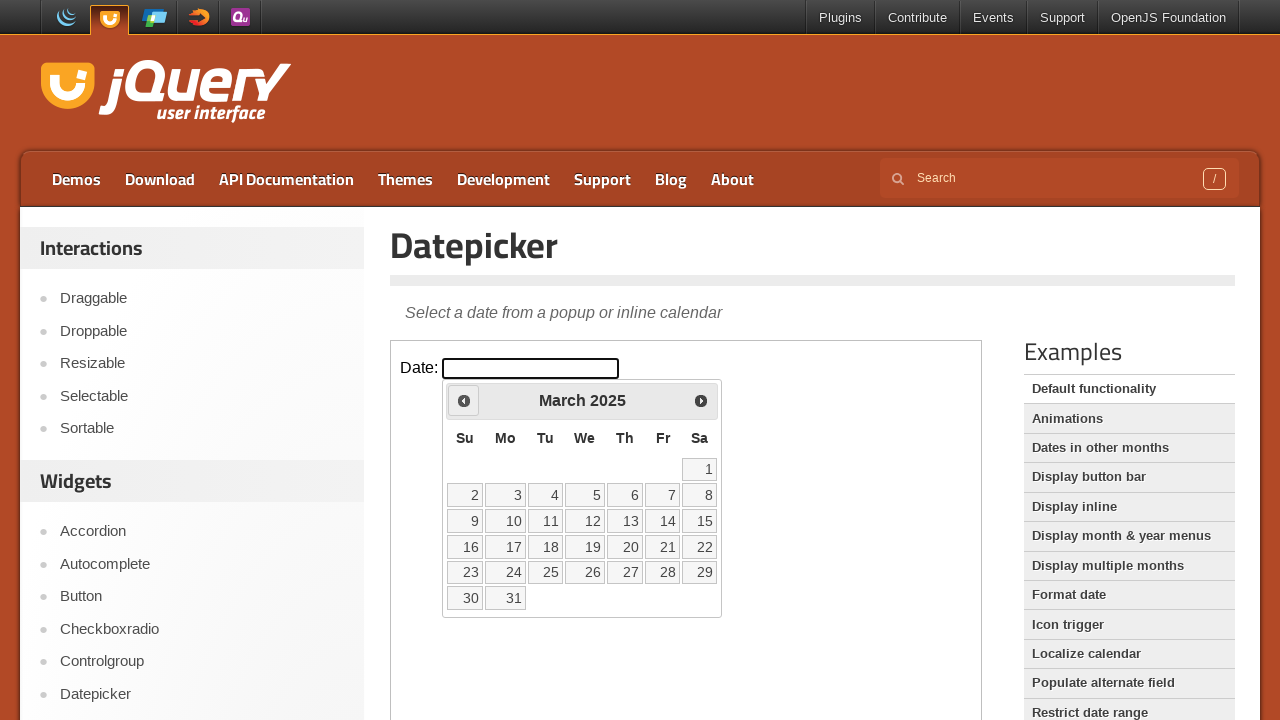

Clicked previous month button to navigate backwards in calendar at (464, 400) on iframe >> nth=0 >> internal:control=enter-frame >> xpath=//span[@class='ui-icon 
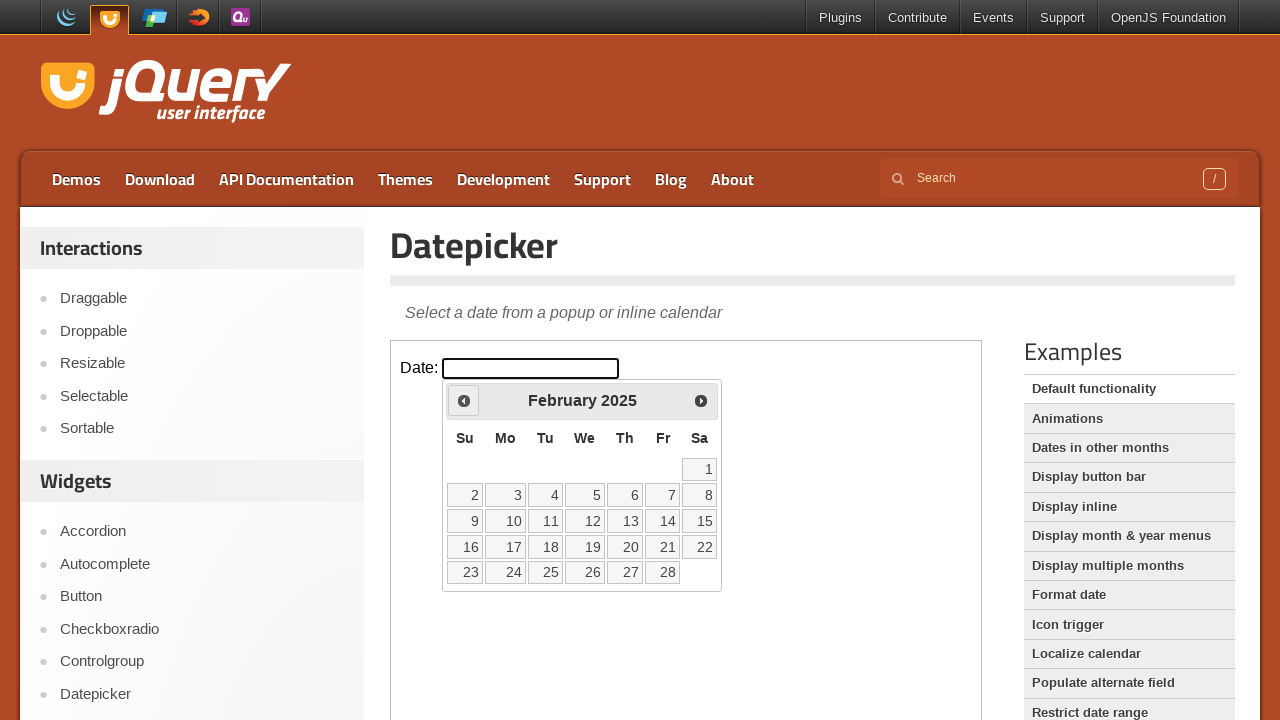

Retrieved current month 'February' and year '2025' from calendar
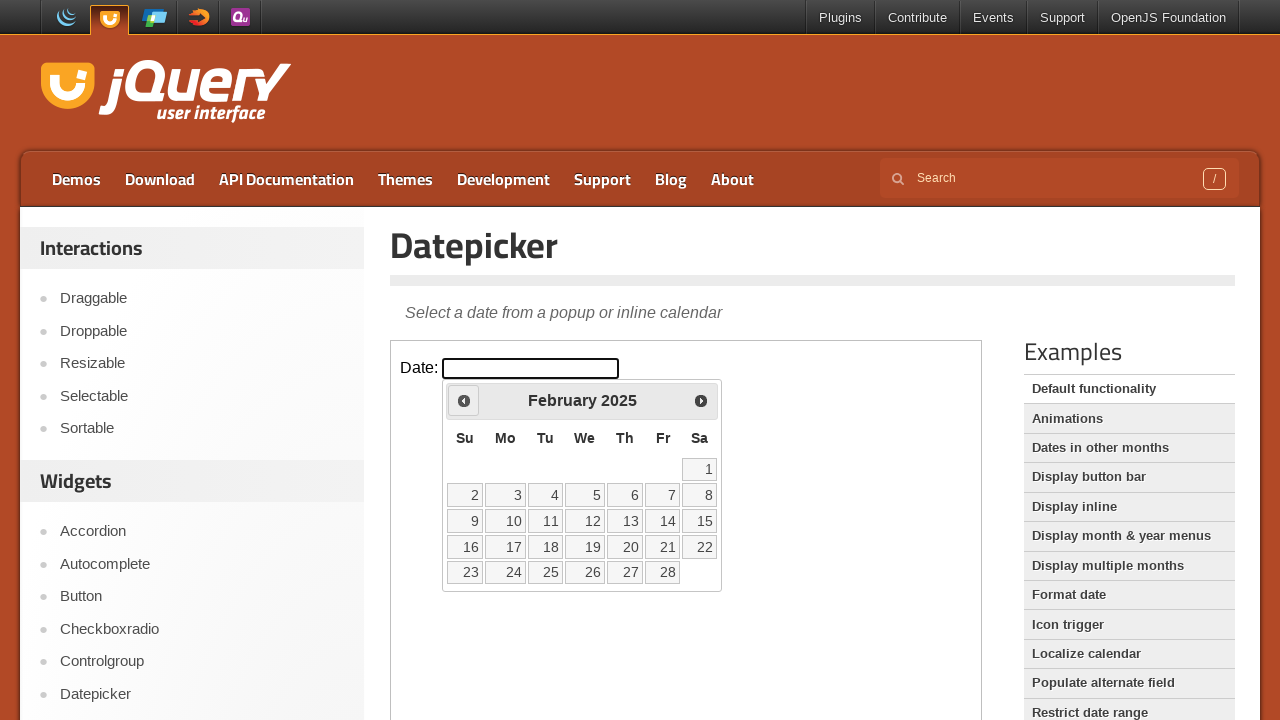

Clicked previous month button to navigate backwards in calendar at (464, 400) on iframe >> nth=0 >> internal:control=enter-frame >> xpath=//span[@class='ui-icon 
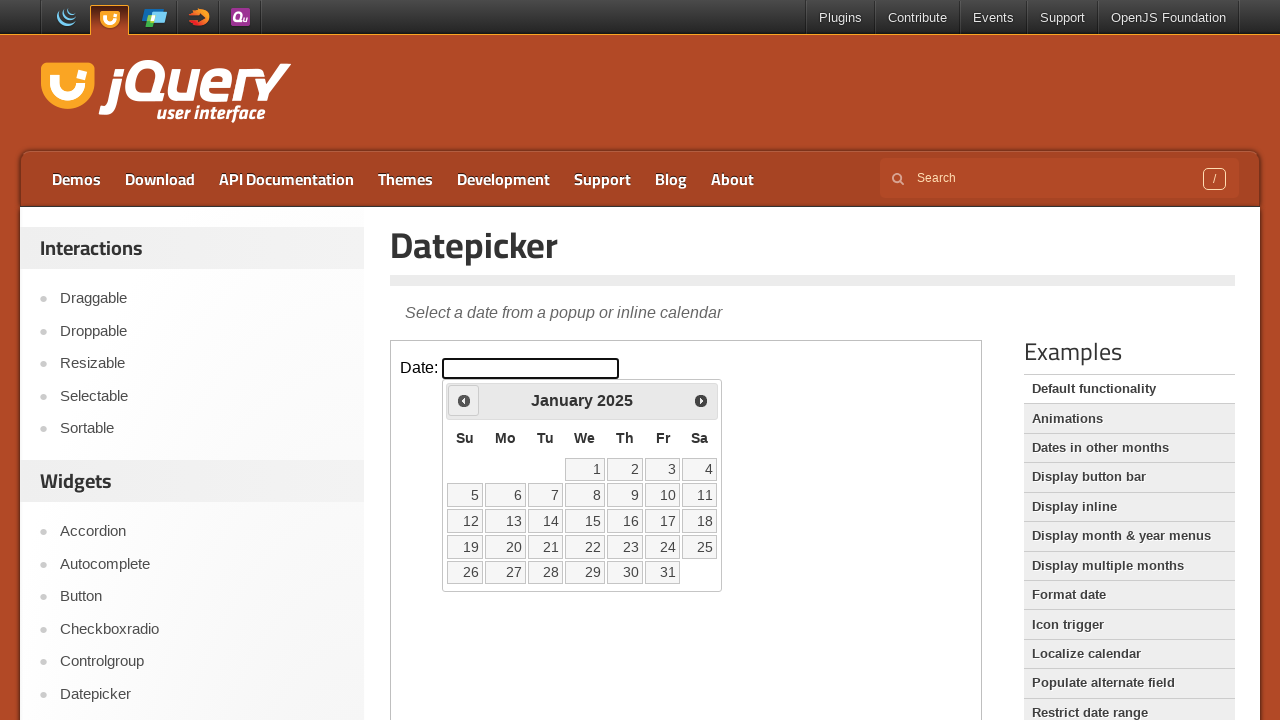

Retrieved current month 'January' and year '2025' from calendar
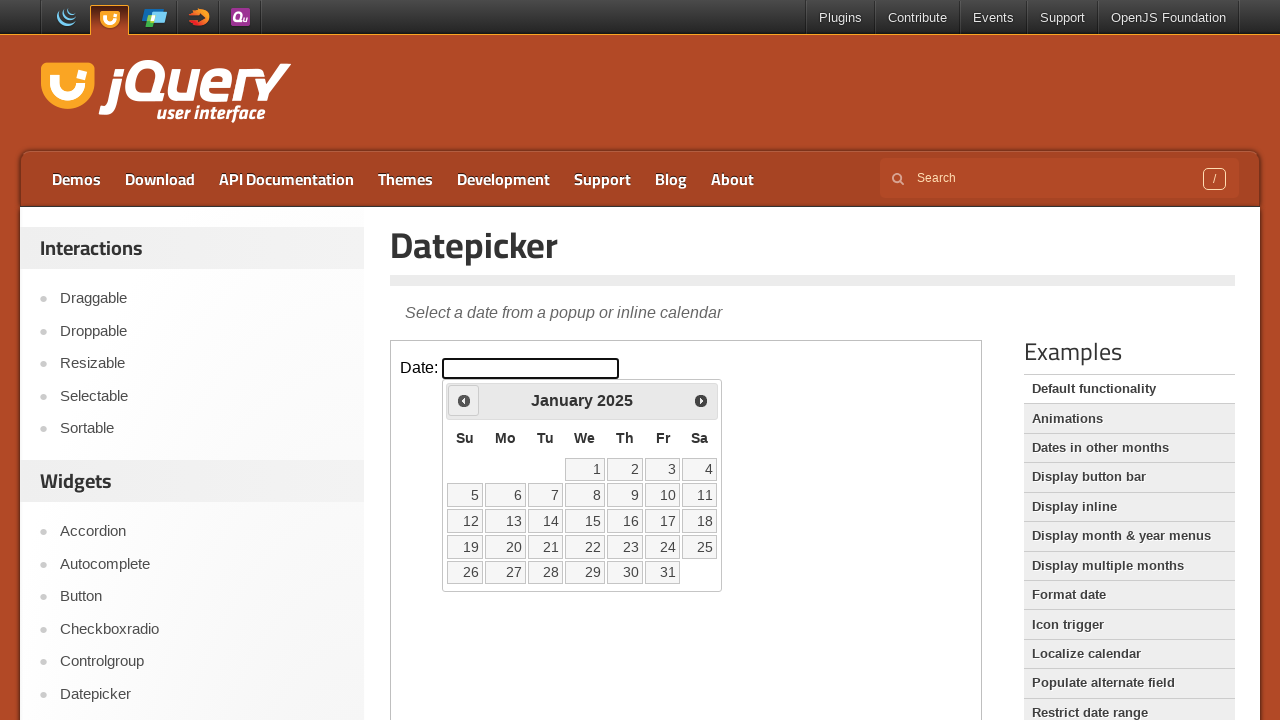

Clicked previous month button to navigate backwards in calendar at (464, 400) on iframe >> nth=0 >> internal:control=enter-frame >> xpath=//span[@class='ui-icon 
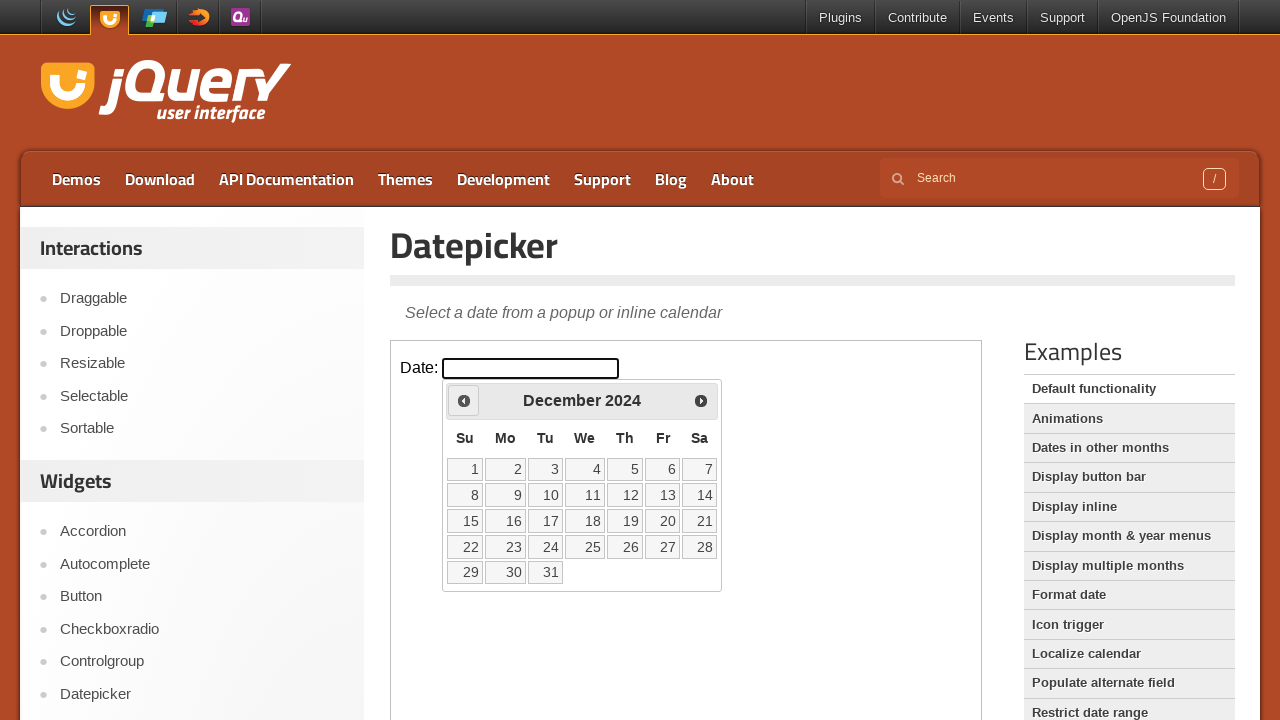

Retrieved current month 'December' and year '2024' from calendar
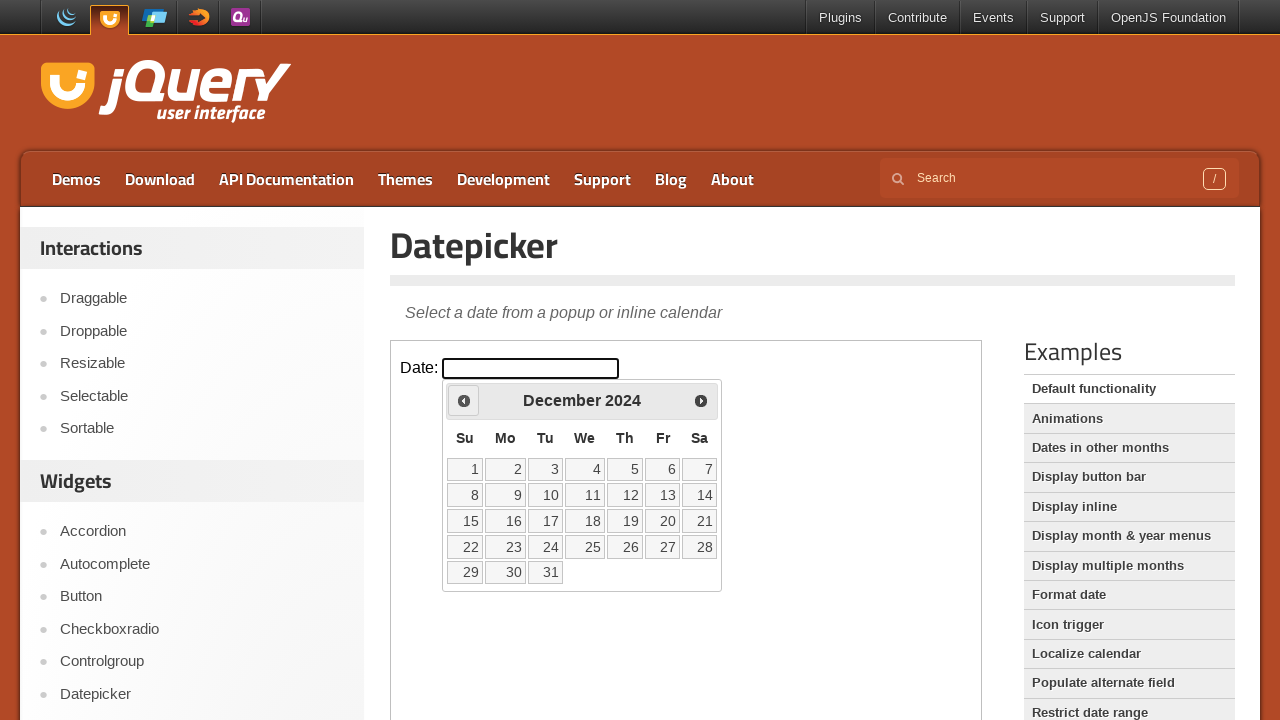

Clicked previous month button to navigate backwards in calendar at (464, 400) on iframe >> nth=0 >> internal:control=enter-frame >> xpath=//span[@class='ui-icon 
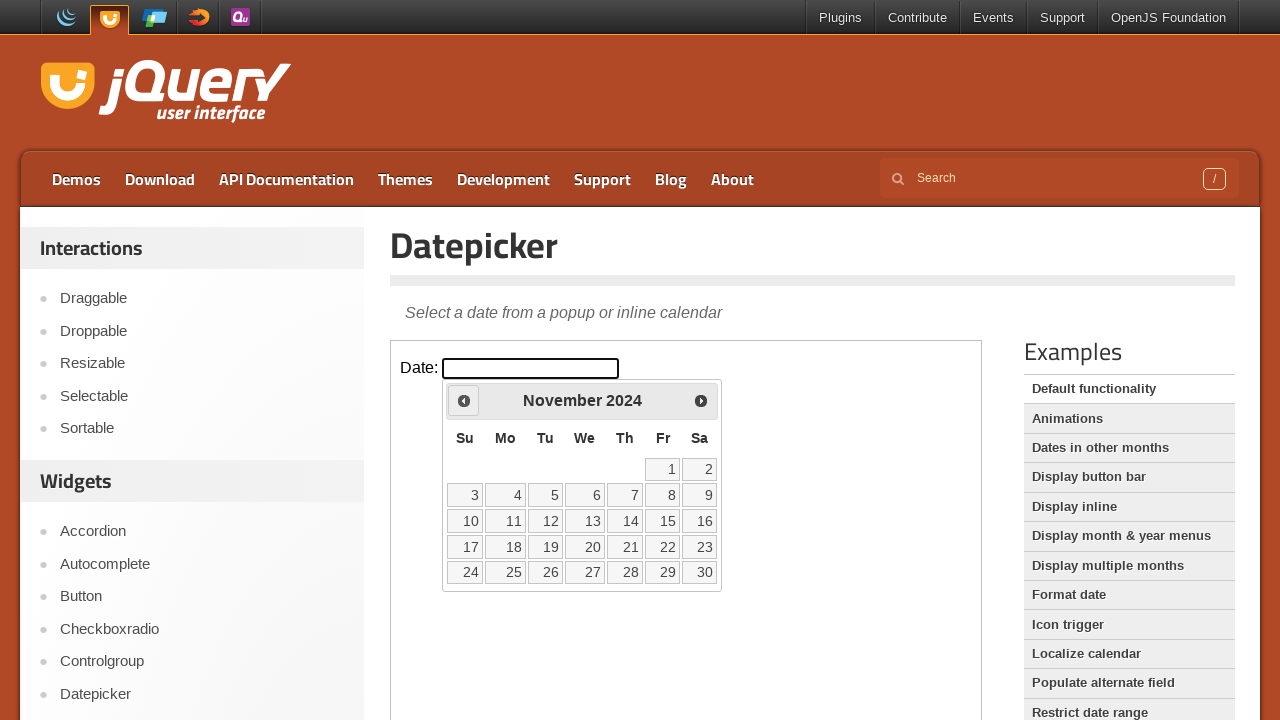

Retrieved current month 'November' and year '2024' from calendar
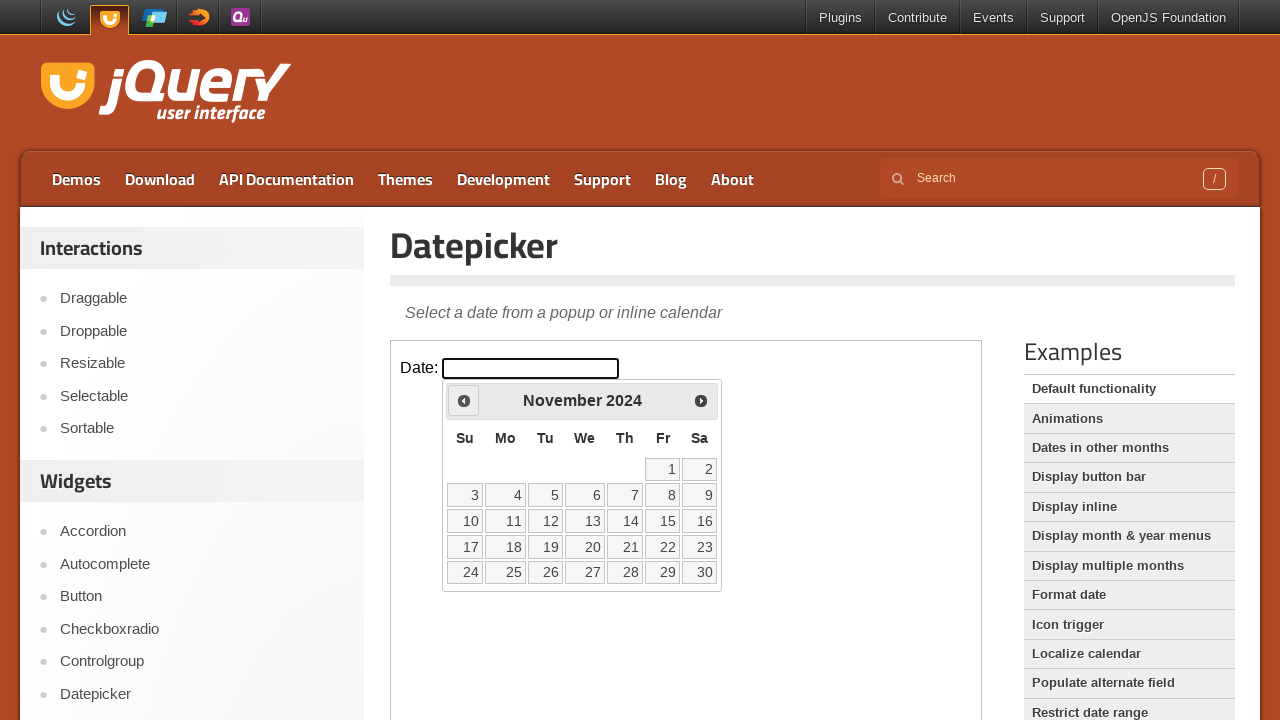

Clicked previous month button to navigate backwards in calendar at (464, 400) on iframe >> nth=0 >> internal:control=enter-frame >> xpath=//span[@class='ui-icon 
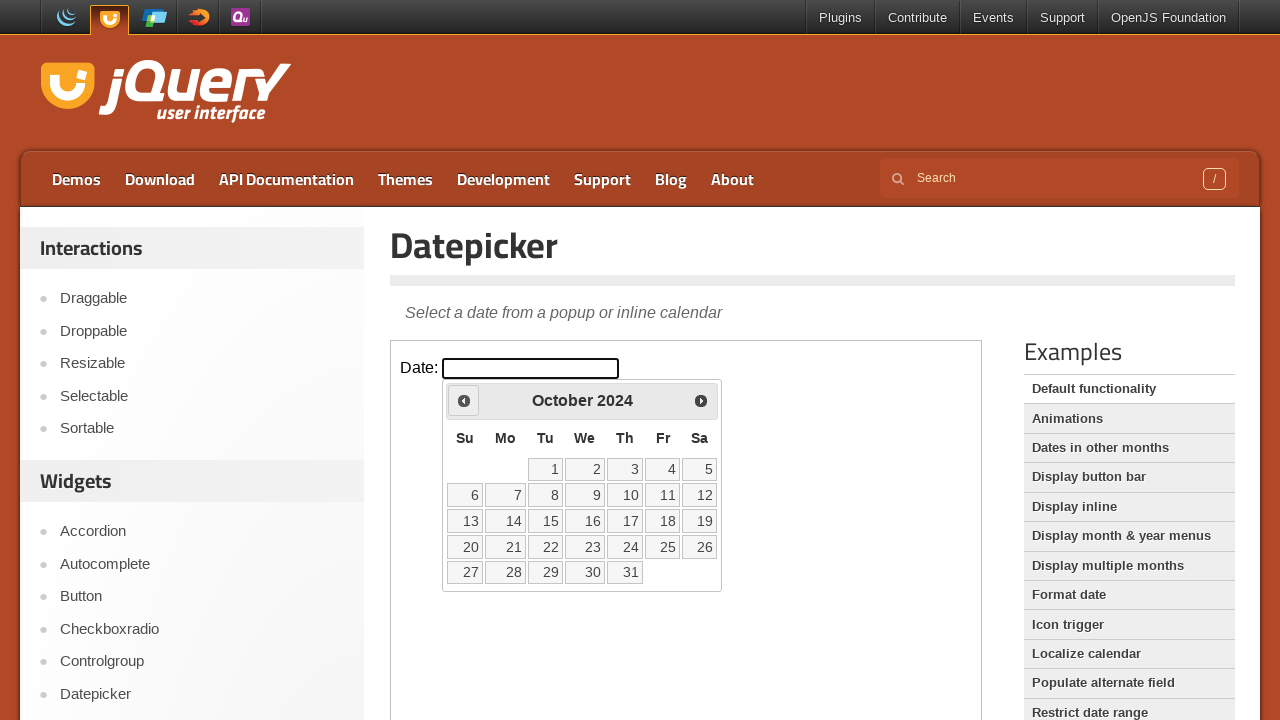

Retrieved current month 'October' and year '2024' from calendar
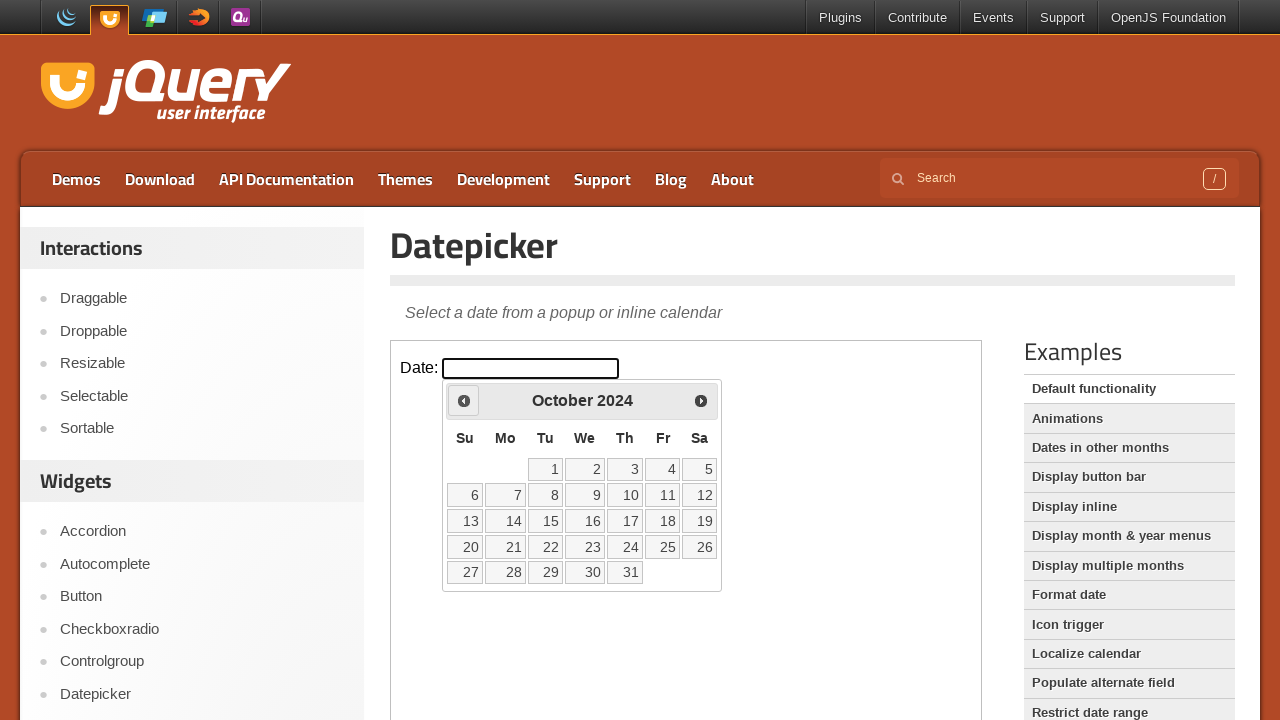

Clicked previous month button to navigate backwards in calendar at (464, 400) on iframe >> nth=0 >> internal:control=enter-frame >> xpath=//span[@class='ui-icon 
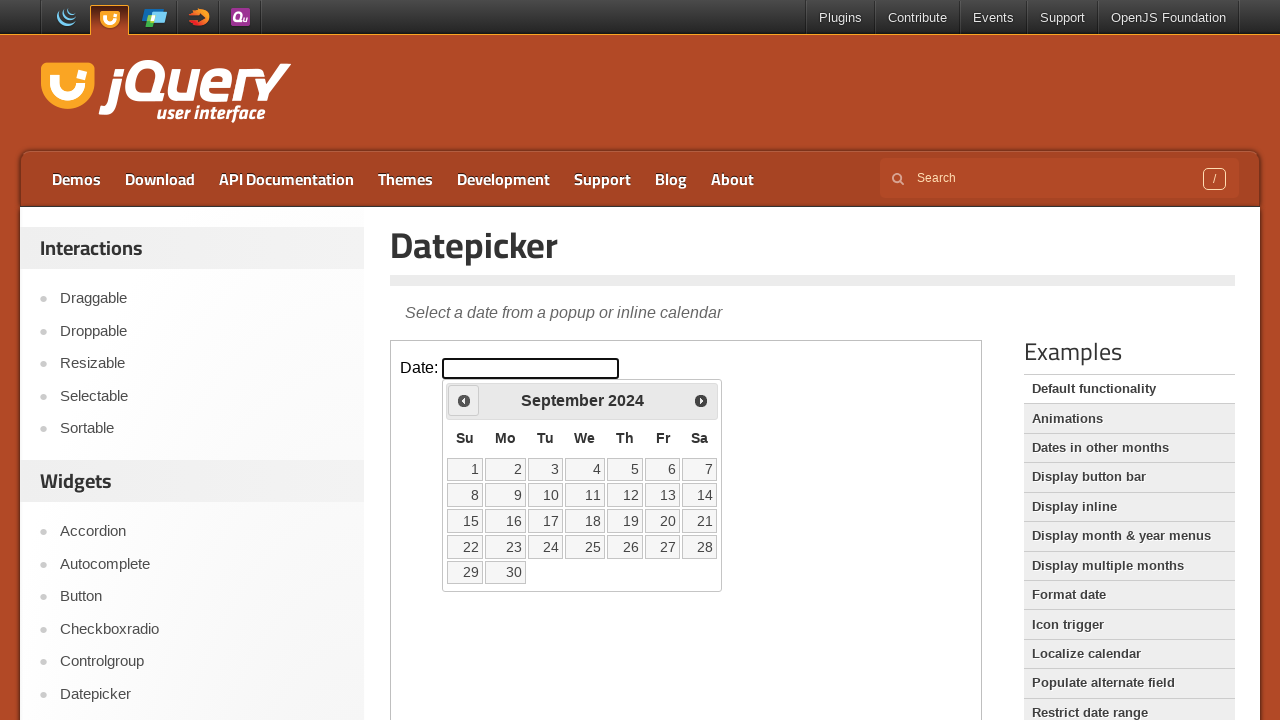

Retrieved current month 'September' and year '2024' from calendar
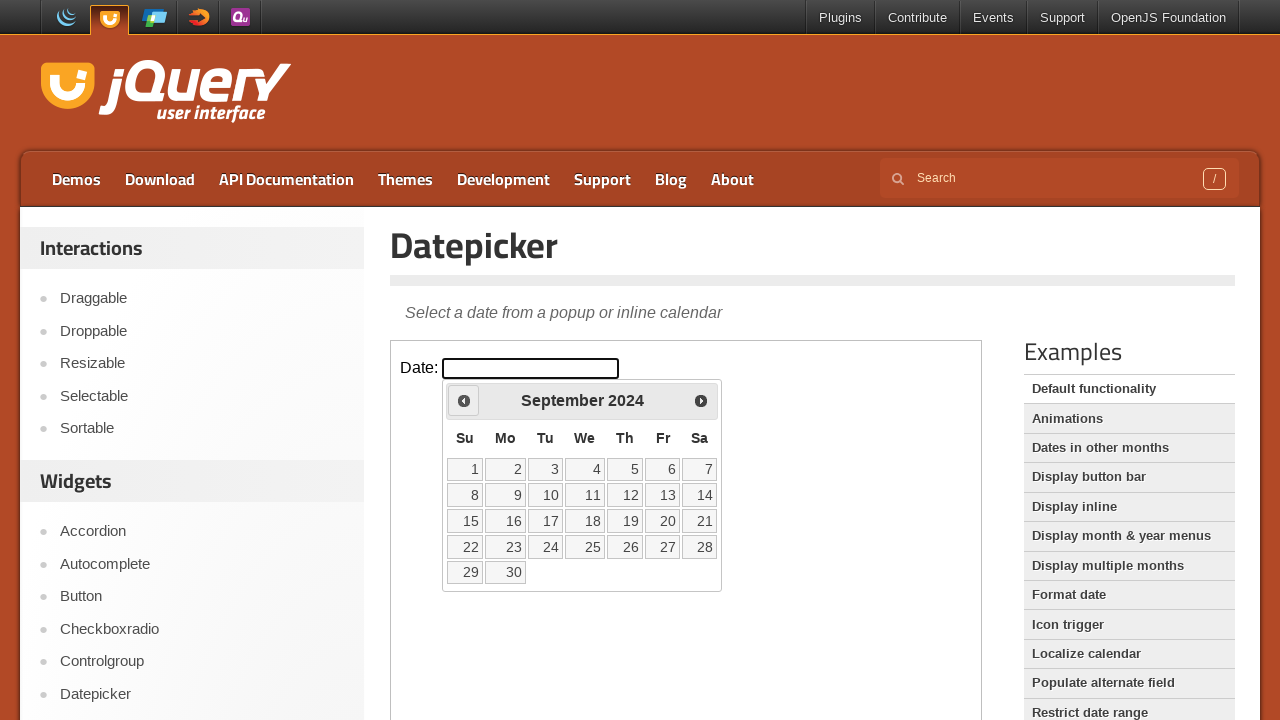

Clicked previous month button to navigate backwards in calendar at (464, 400) on iframe >> nth=0 >> internal:control=enter-frame >> xpath=//span[@class='ui-icon 
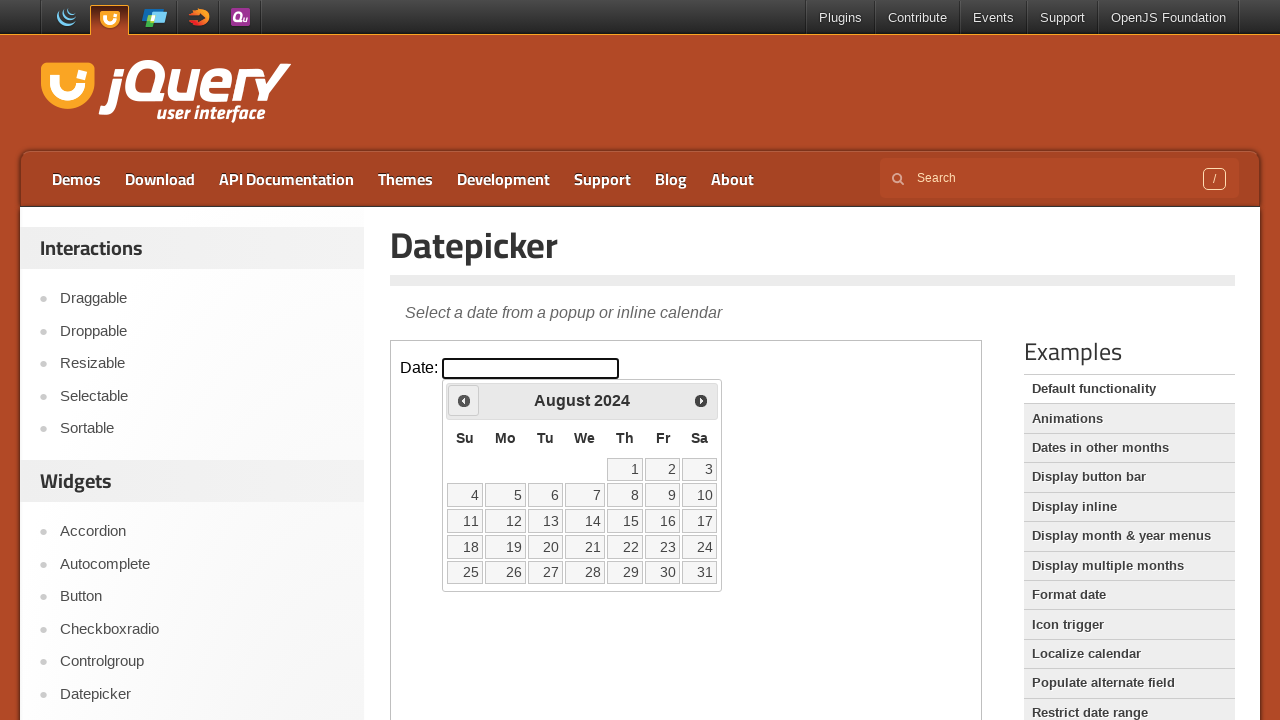

Retrieved current month 'August' and year '2024' from calendar
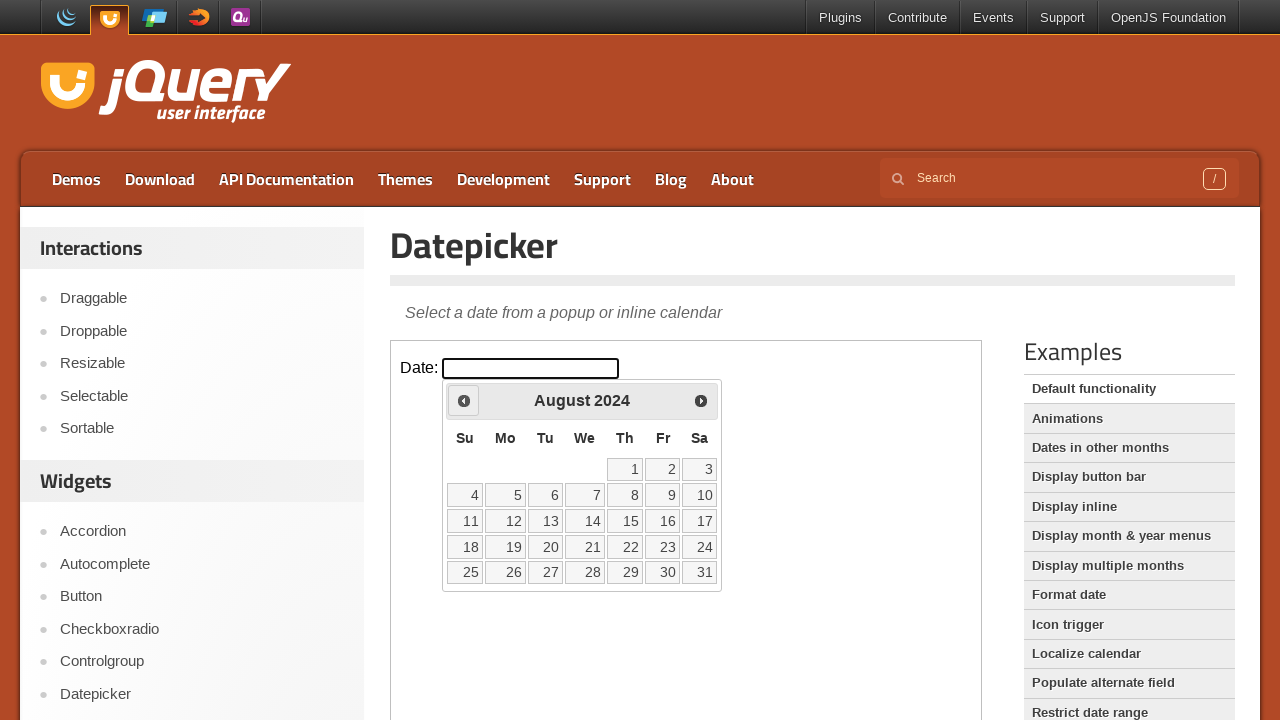

Clicked previous month button to navigate backwards in calendar at (464, 400) on iframe >> nth=0 >> internal:control=enter-frame >> xpath=//span[@class='ui-icon 
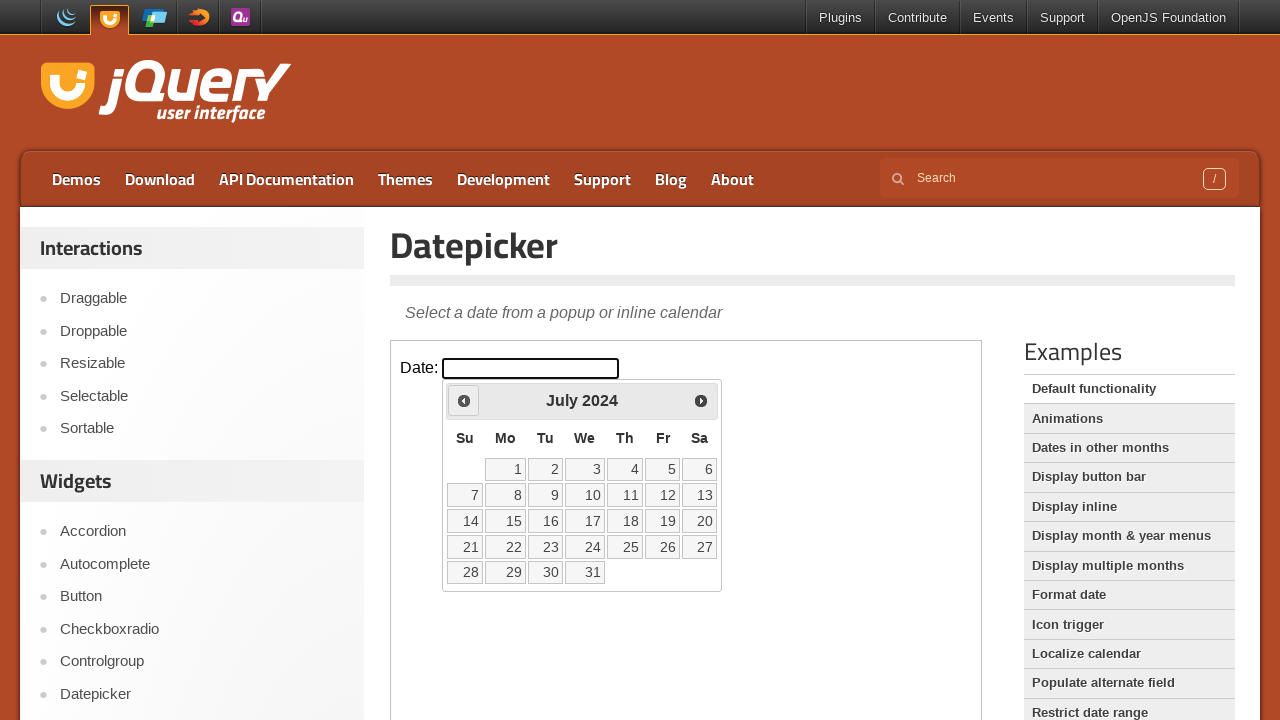

Retrieved current month 'July' and year '2024' from calendar
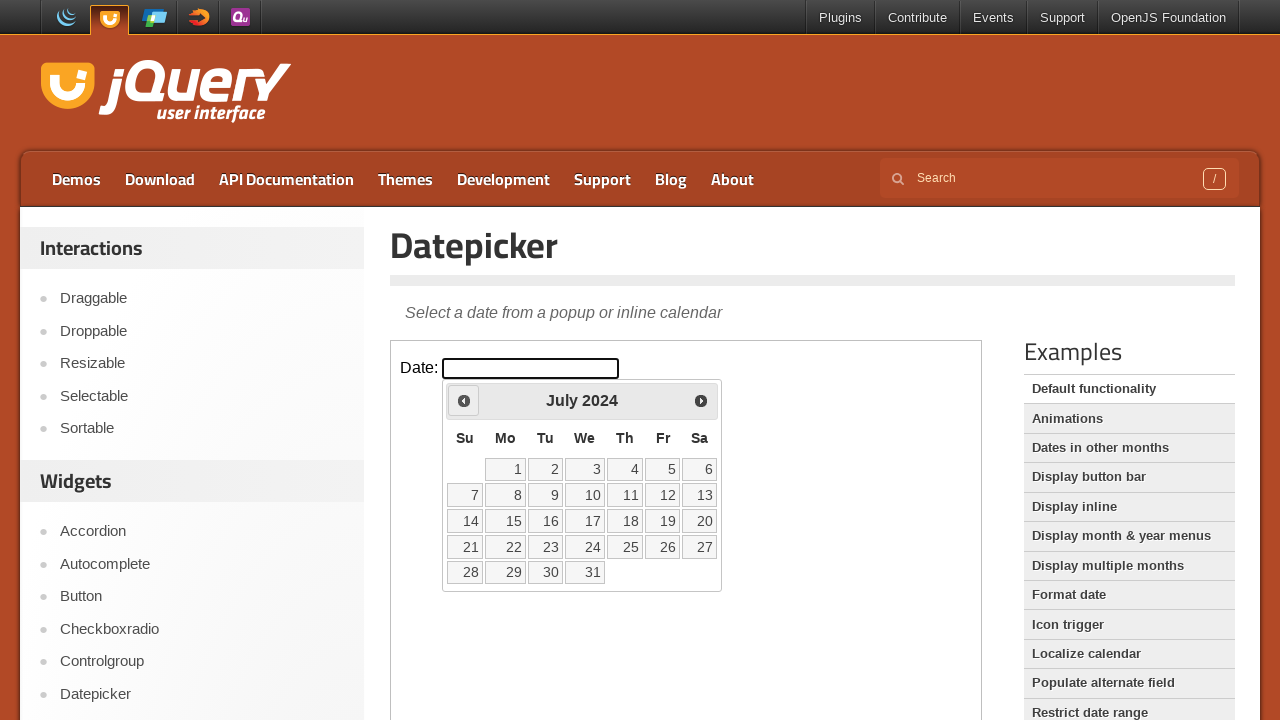

Clicked previous month button to navigate backwards in calendar at (464, 400) on iframe >> nth=0 >> internal:control=enter-frame >> xpath=//span[@class='ui-icon 
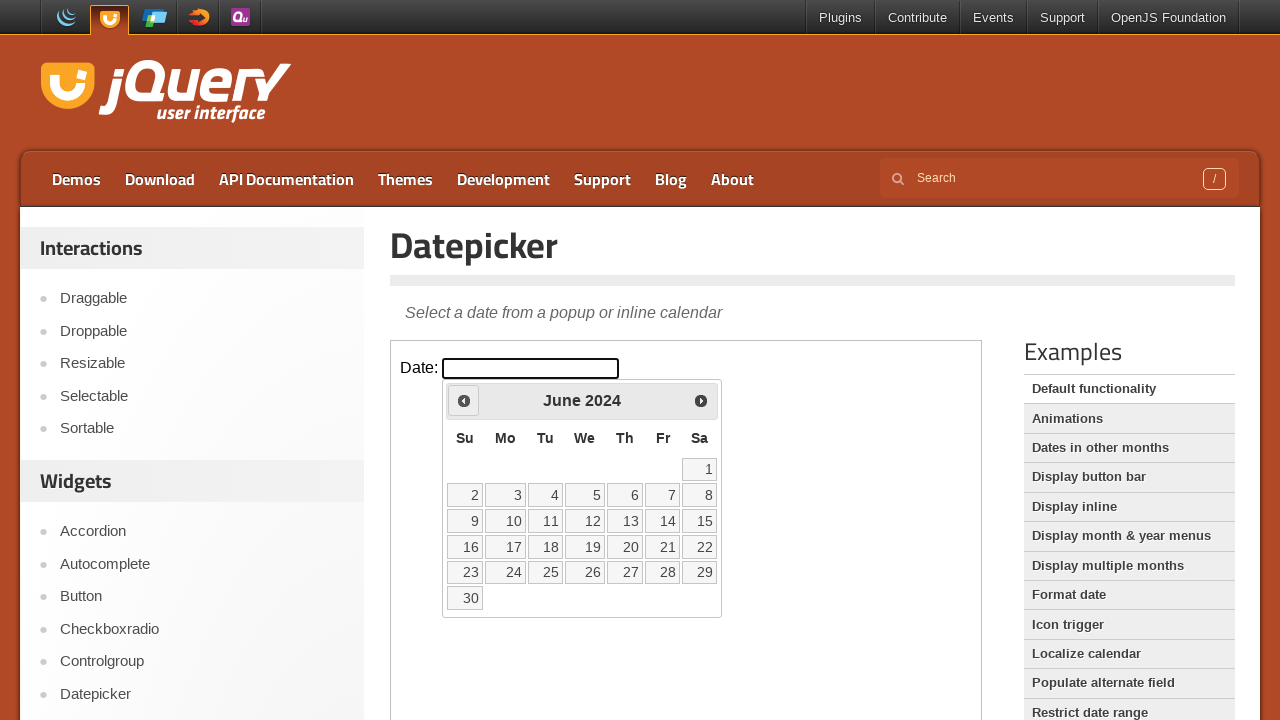

Retrieved current month 'June' and year '2024' from calendar
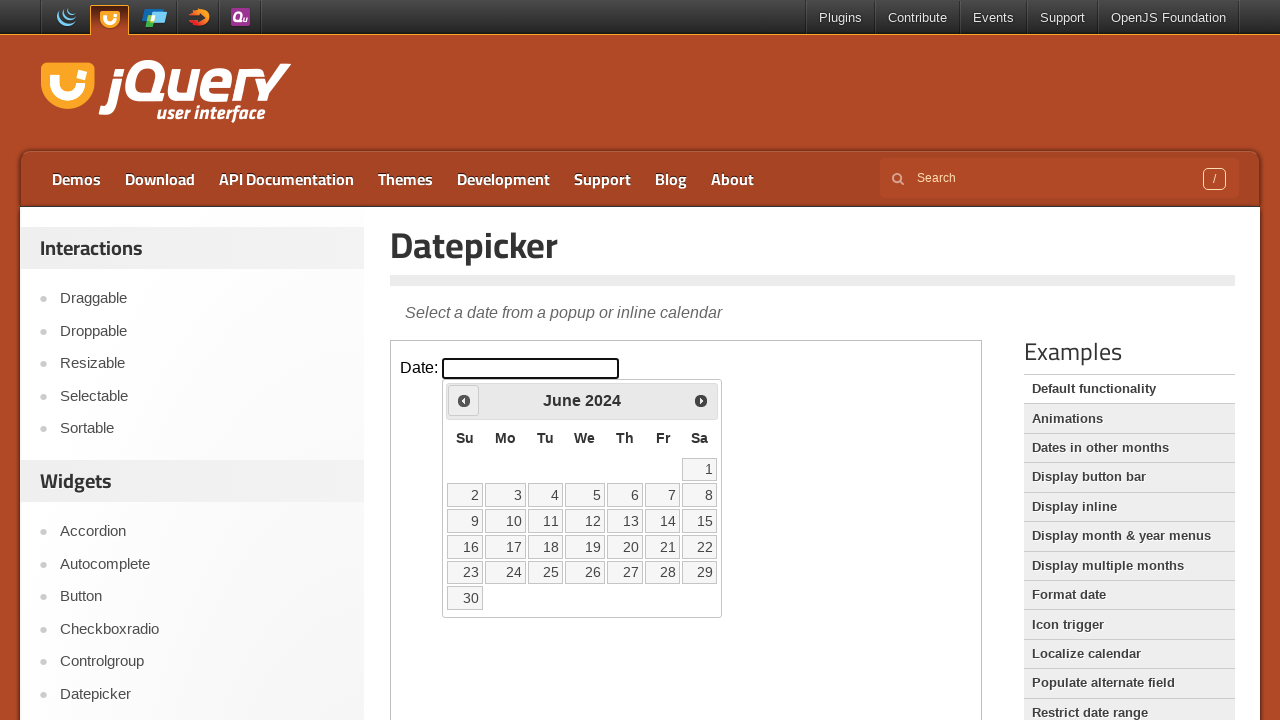

Clicked previous month button to navigate backwards in calendar at (464, 400) on iframe >> nth=0 >> internal:control=enter-frame >> xpath=//span[@class='ui-icon 
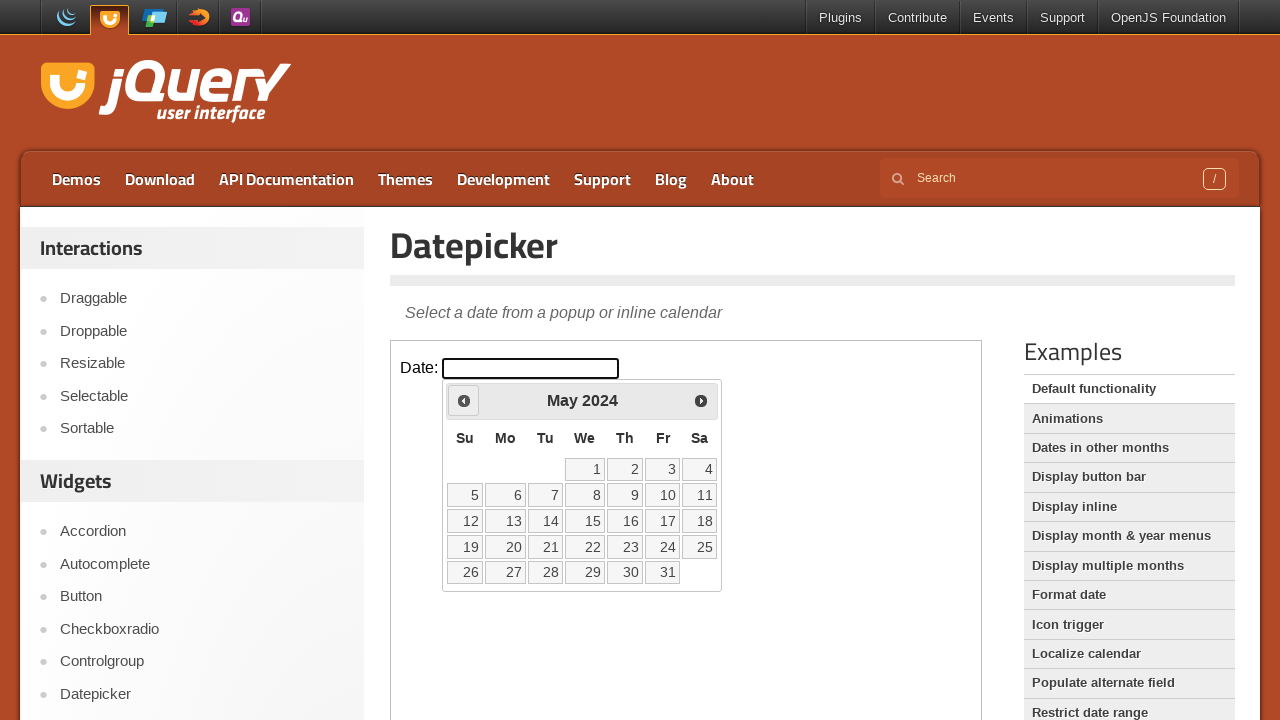

Retrieved current month 'May' and year '2024' from calendar
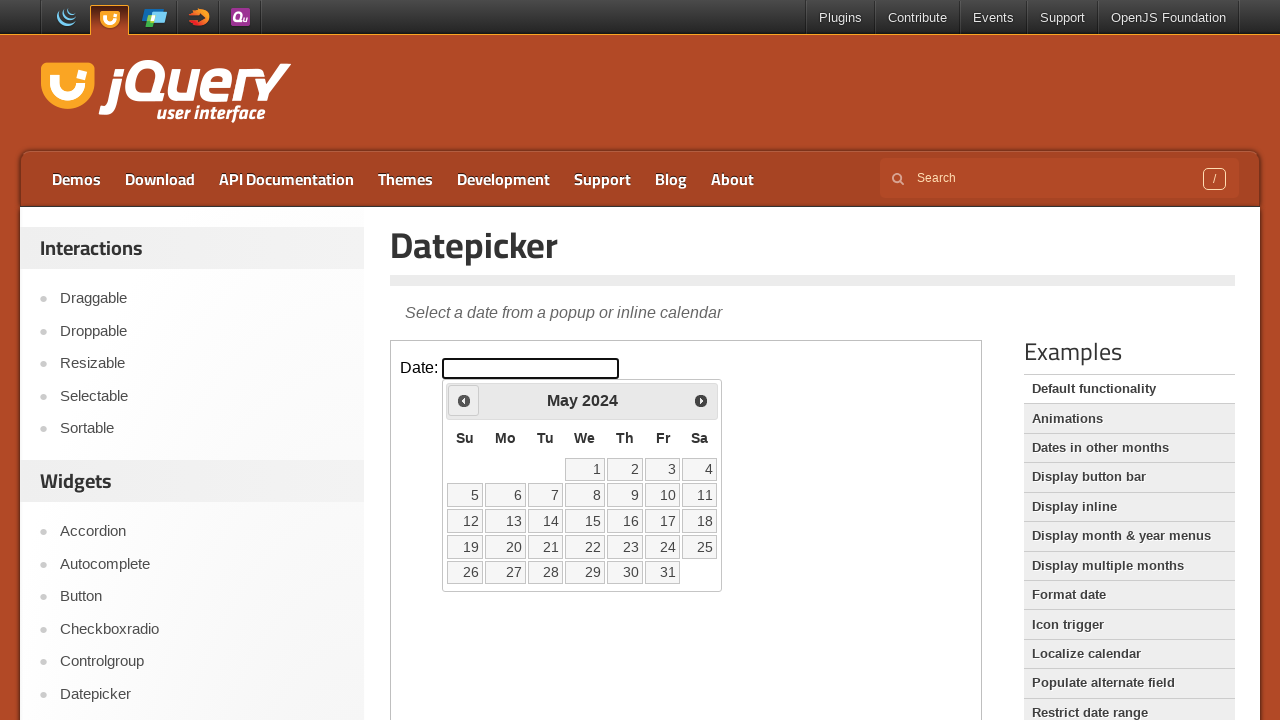

Clicked previous month button to navigate backwards in calendar at (464, 400) on iframe >> nth=0 >> internal:control=enter-frame >> xpath=//span[@class='ui-icon 
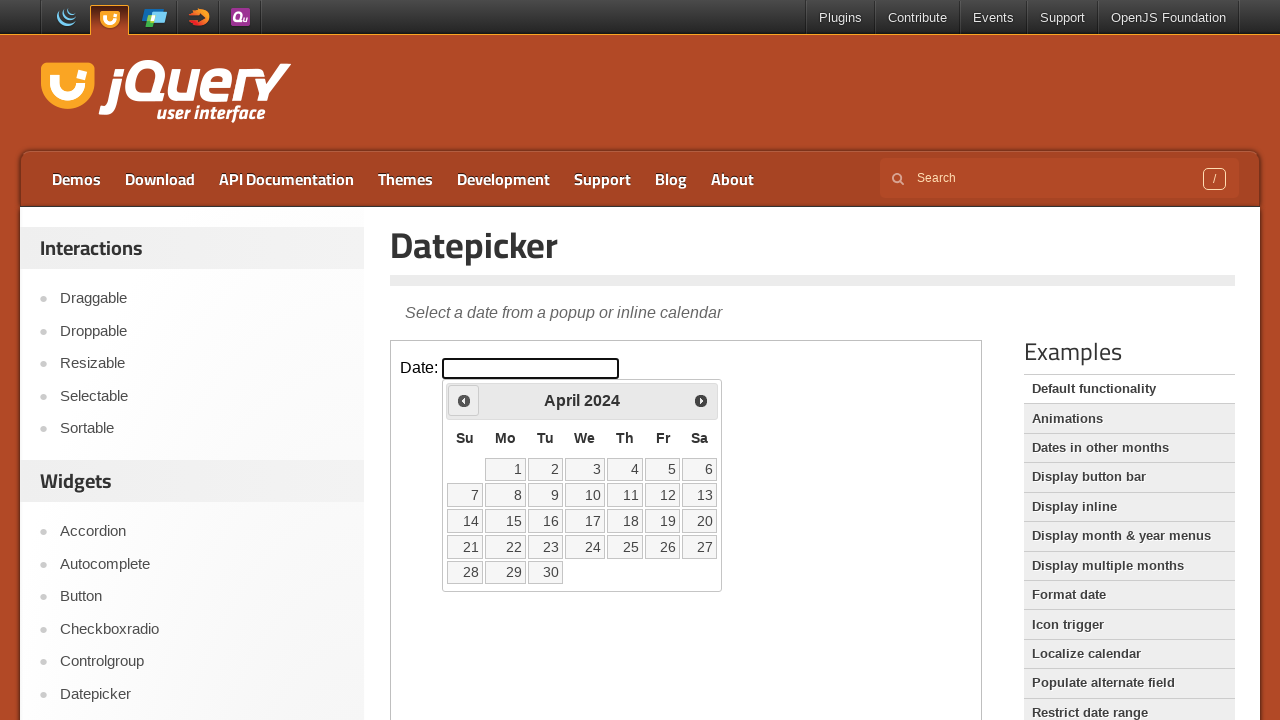

Retrieved current month 'April' and year '2024' from calendar
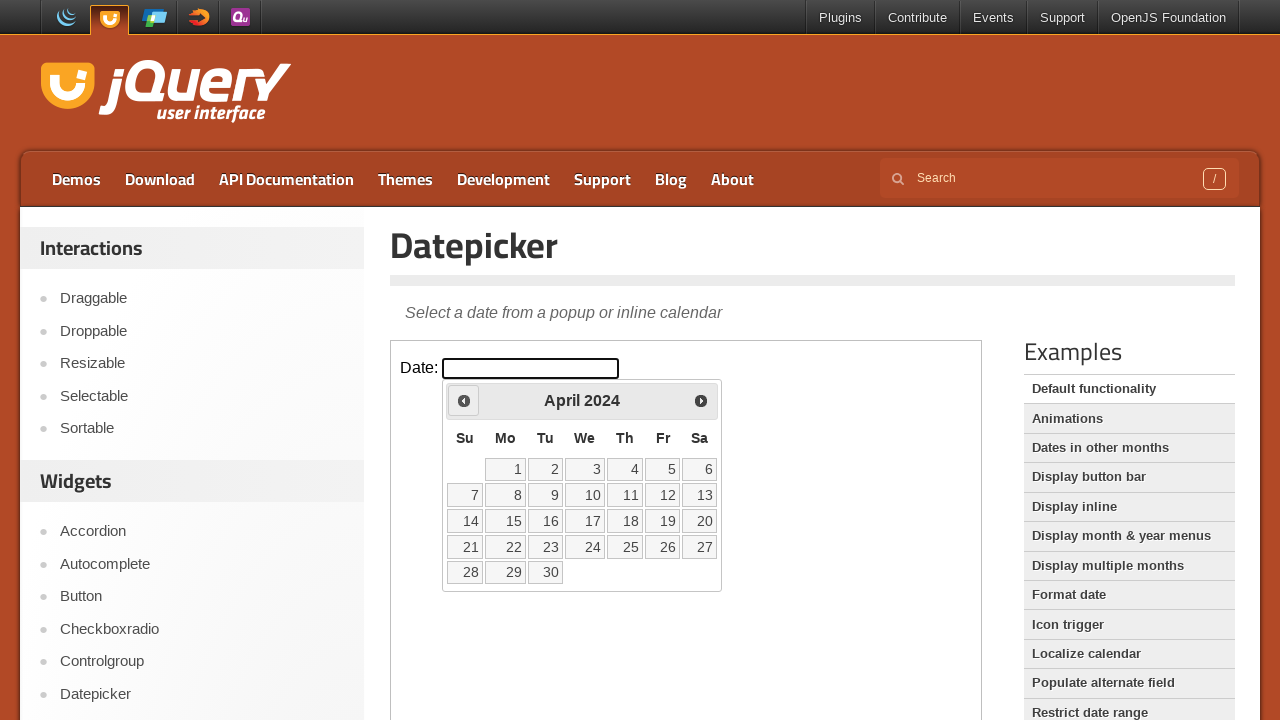

Clicked previous month button to navigate backwards in calendar at (464, 400) on iframe >> nth=0 >> internal:control=enter-frame >> xpath=//span[@class='ui-icon 
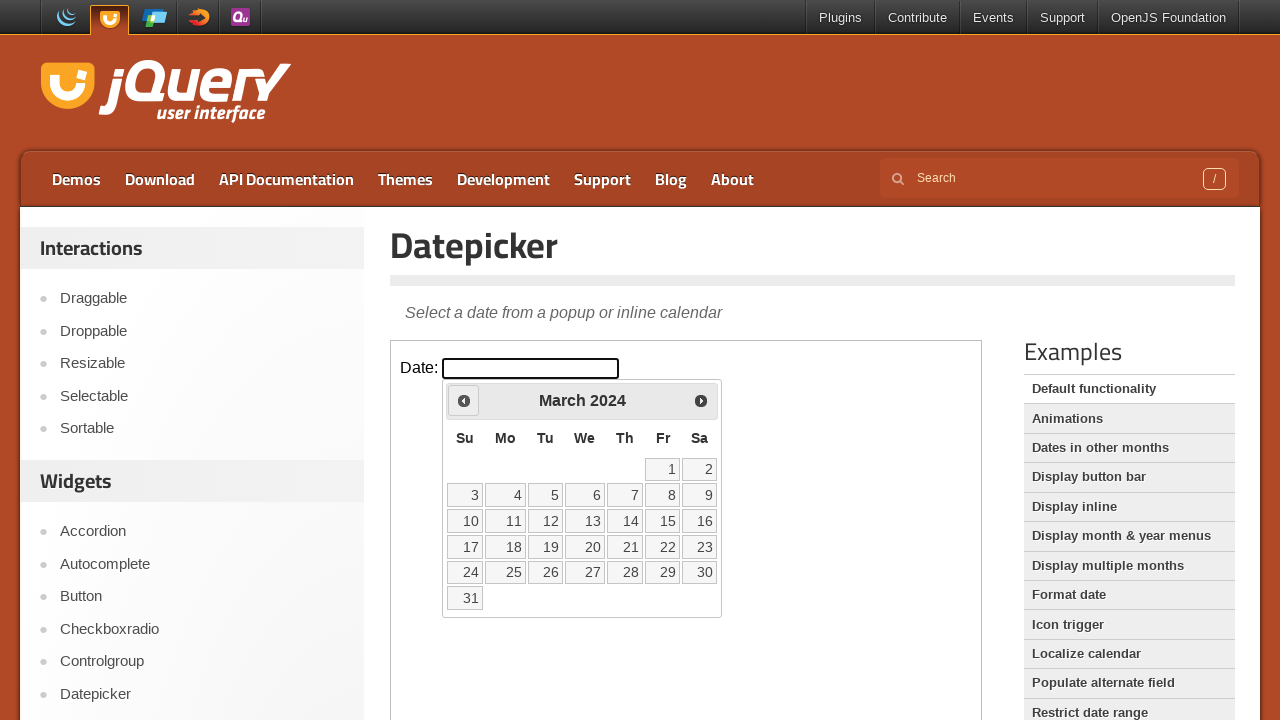

Retrieved current month 'March' and year '2024' from calendar
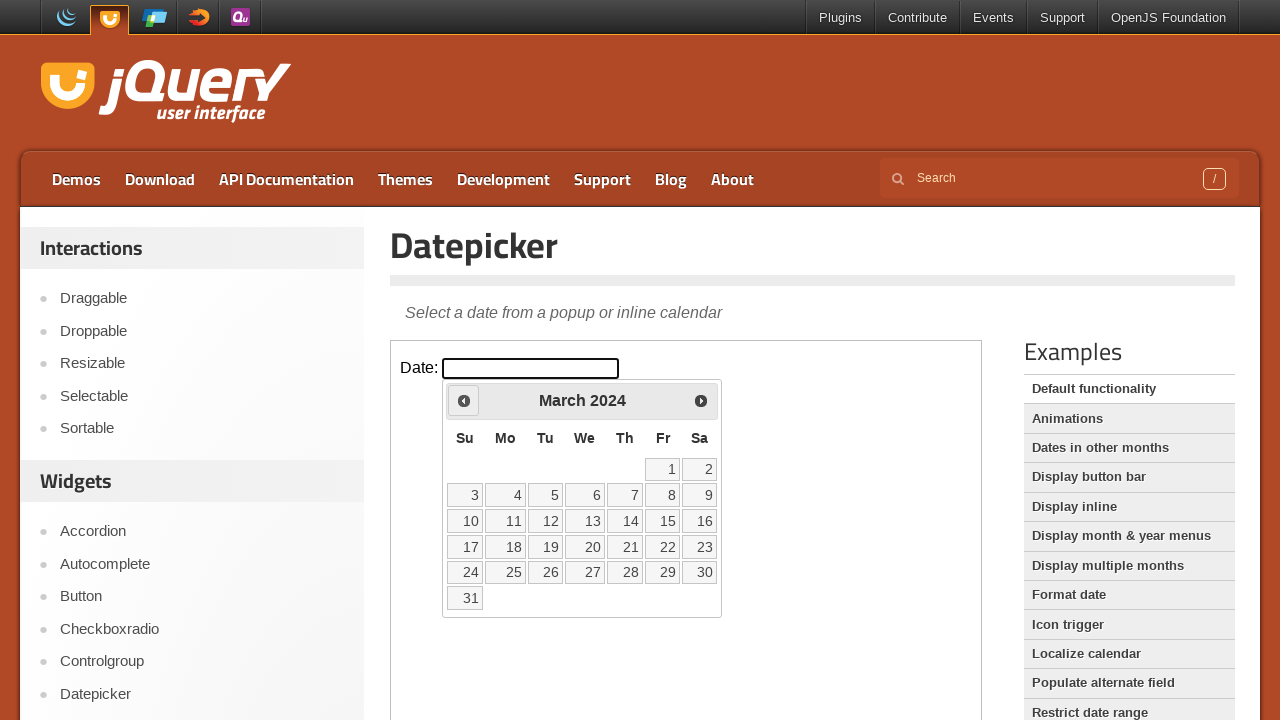

Clicked previous month button to navigate backwards in calendar at (464, 400) on iframe >> nth=0 >> internal:control=enter-frame >> xpath=//span[@class='ui-icon 
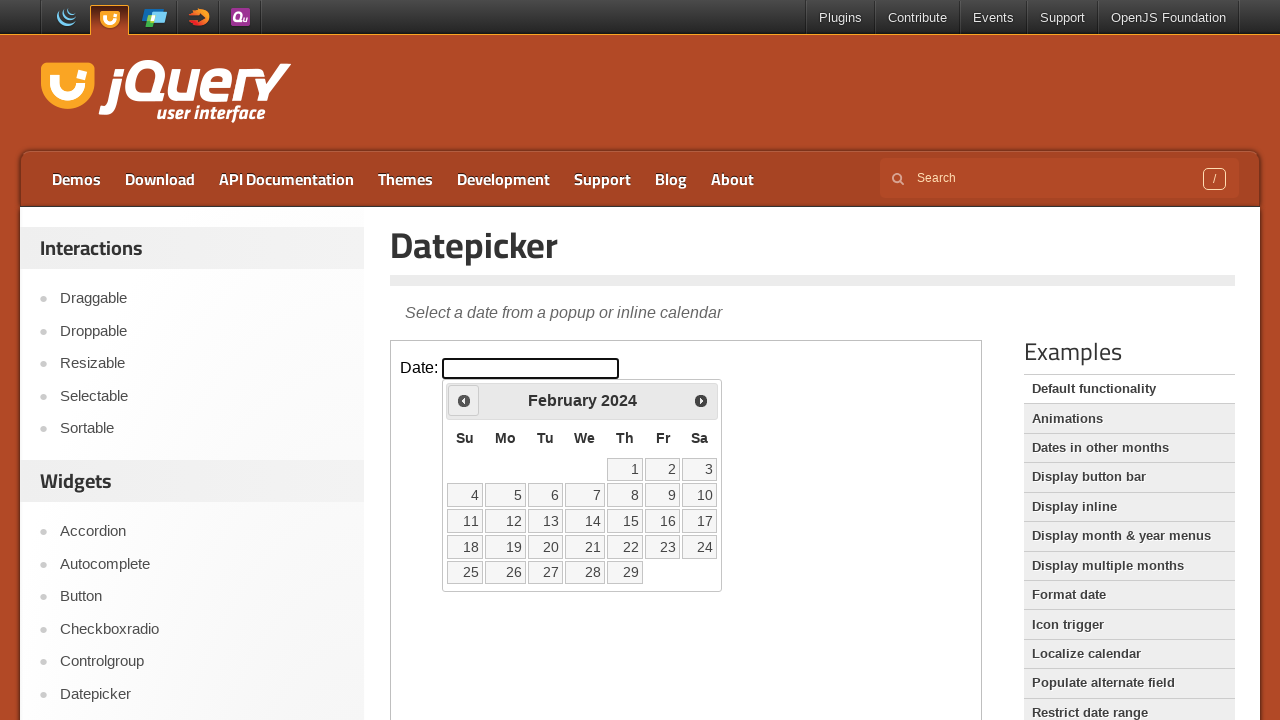

Retrieved current month 'February' and year '2024' from calendar
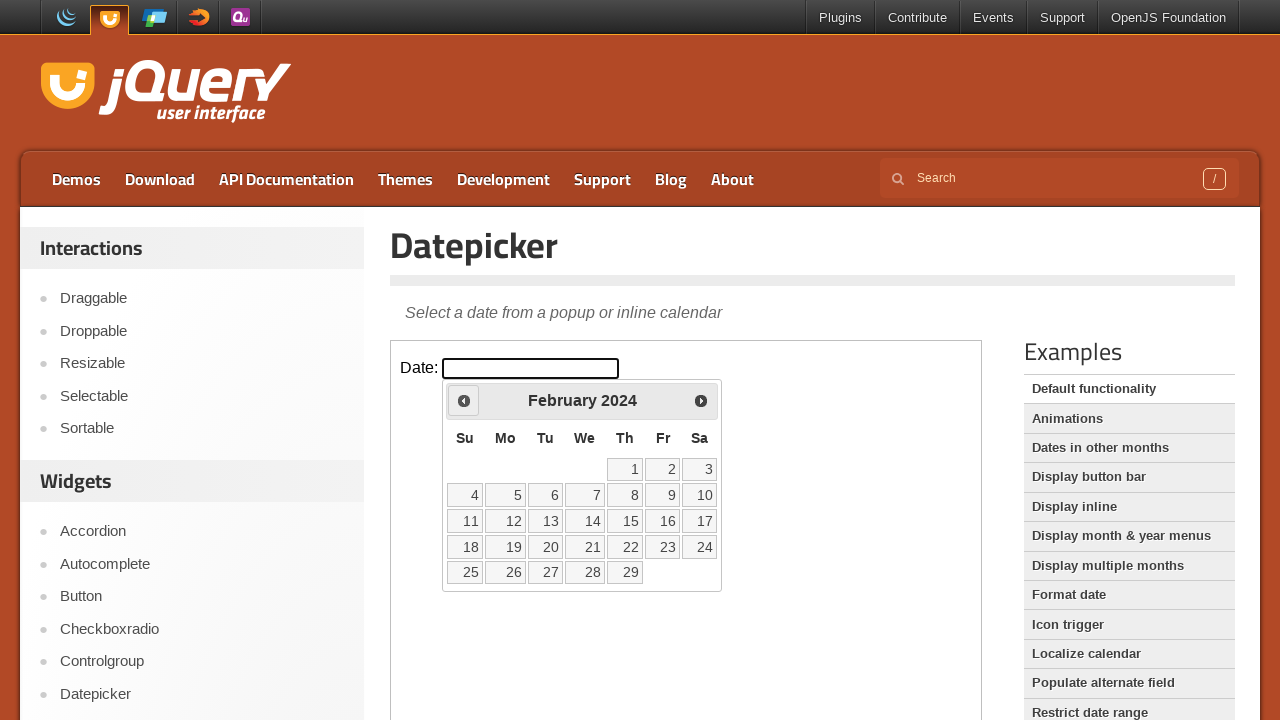

Clicked previous month button to navigate backwards in calendar at (464, 400) on iframe >> nth=0 >> internal:control=enter-frame >> xpath=//span[@class='ui-icon 
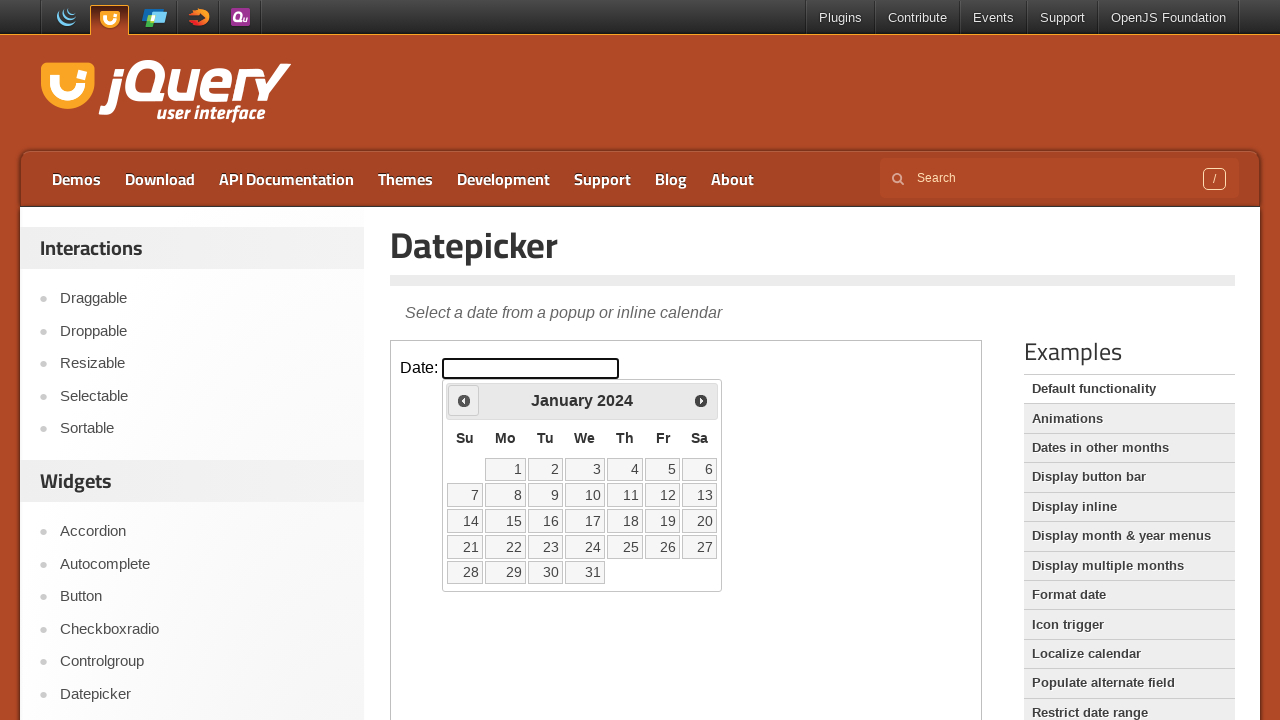

Retrieved current month 'January' and year '2024' from calendar
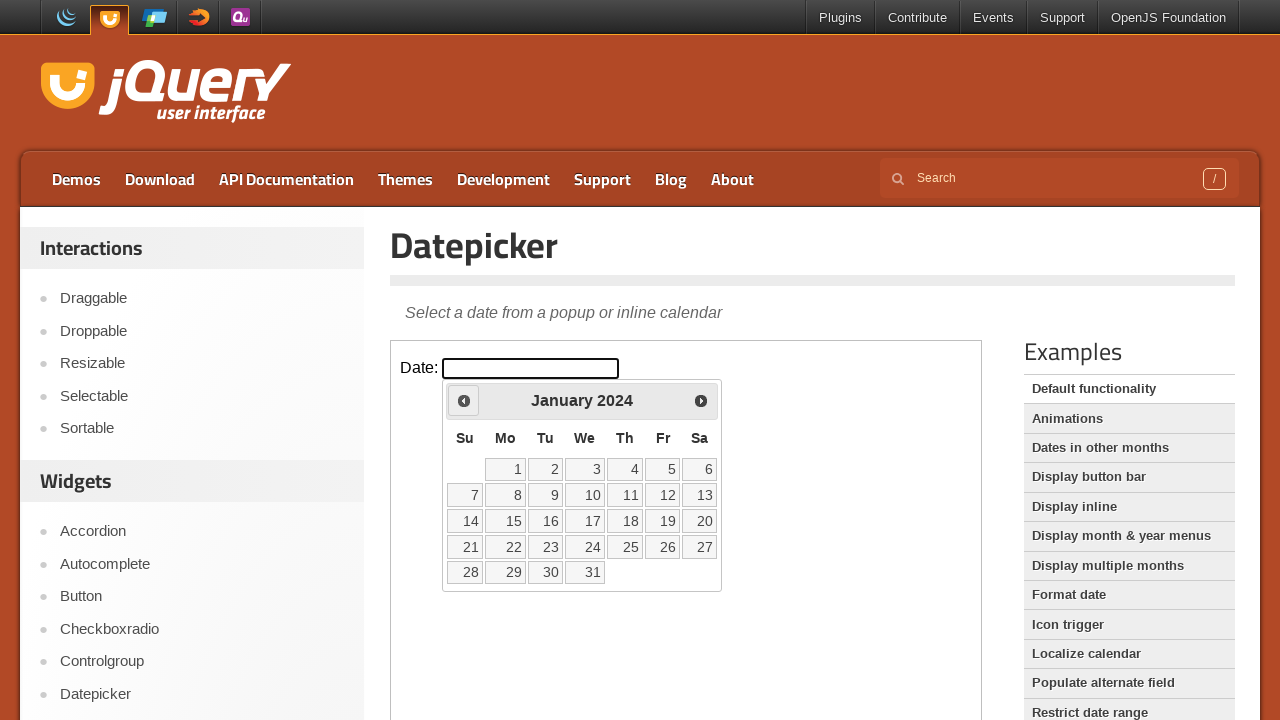

Clicked previous month button to navigate backwards in calendar at (464, 400) on iframe >> nth=0 >> internal:control=enter-frame >> xpath=//span[@class='ui-icon 
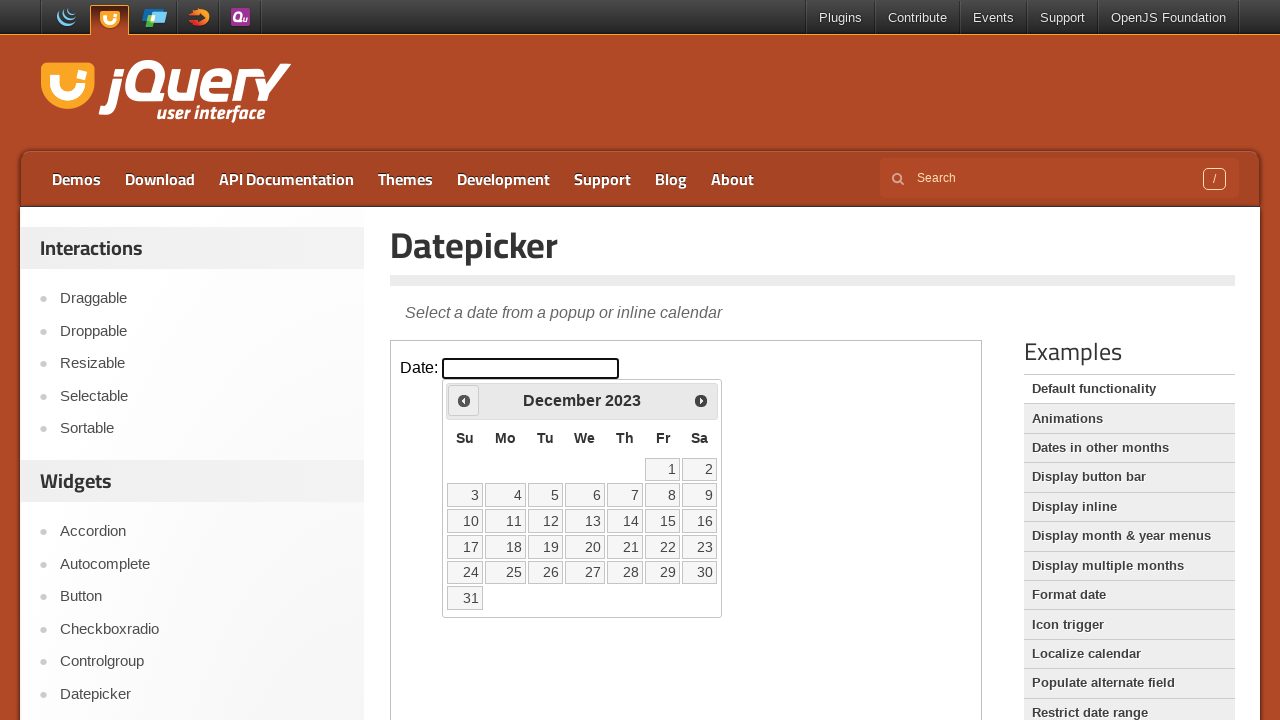

Retrieved current month 'December' and year '2023' from calendar
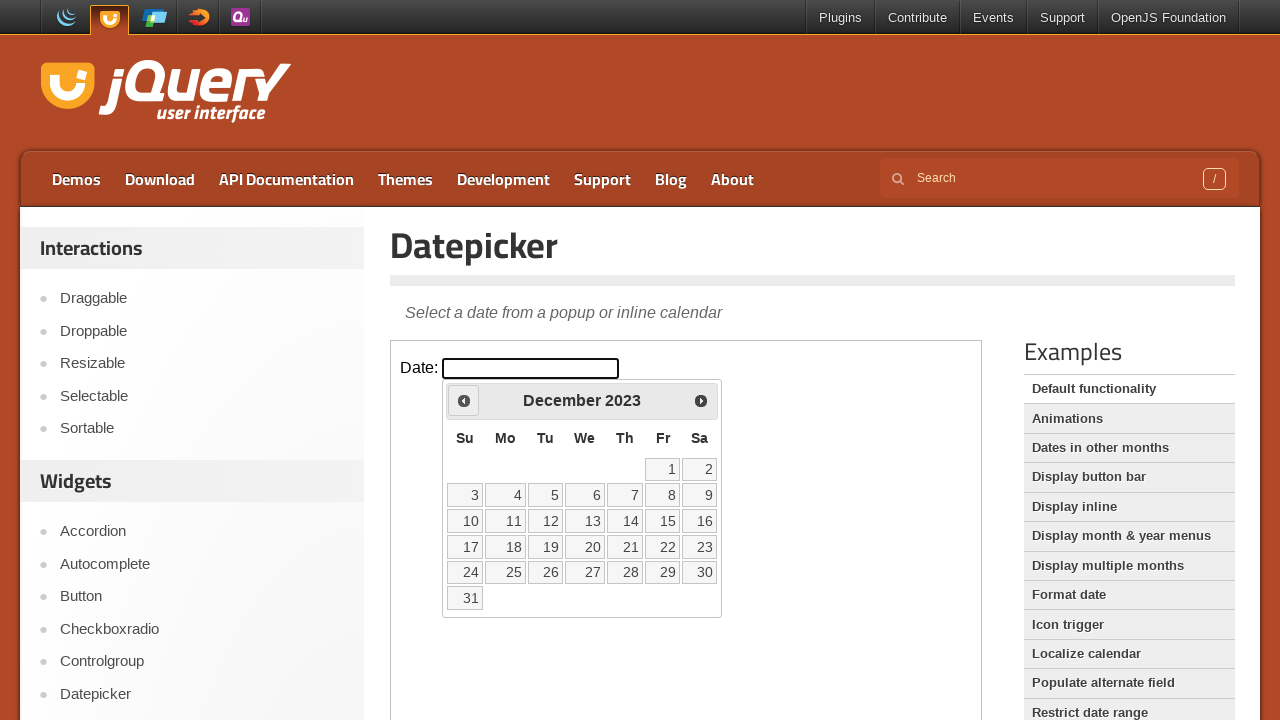

Clicked previous month button to navigate backwards in calendar at (464, 400) on iframe >> nth=0 >> internal:control=enter-frame >> xpath=//span[@class='ui-icon 
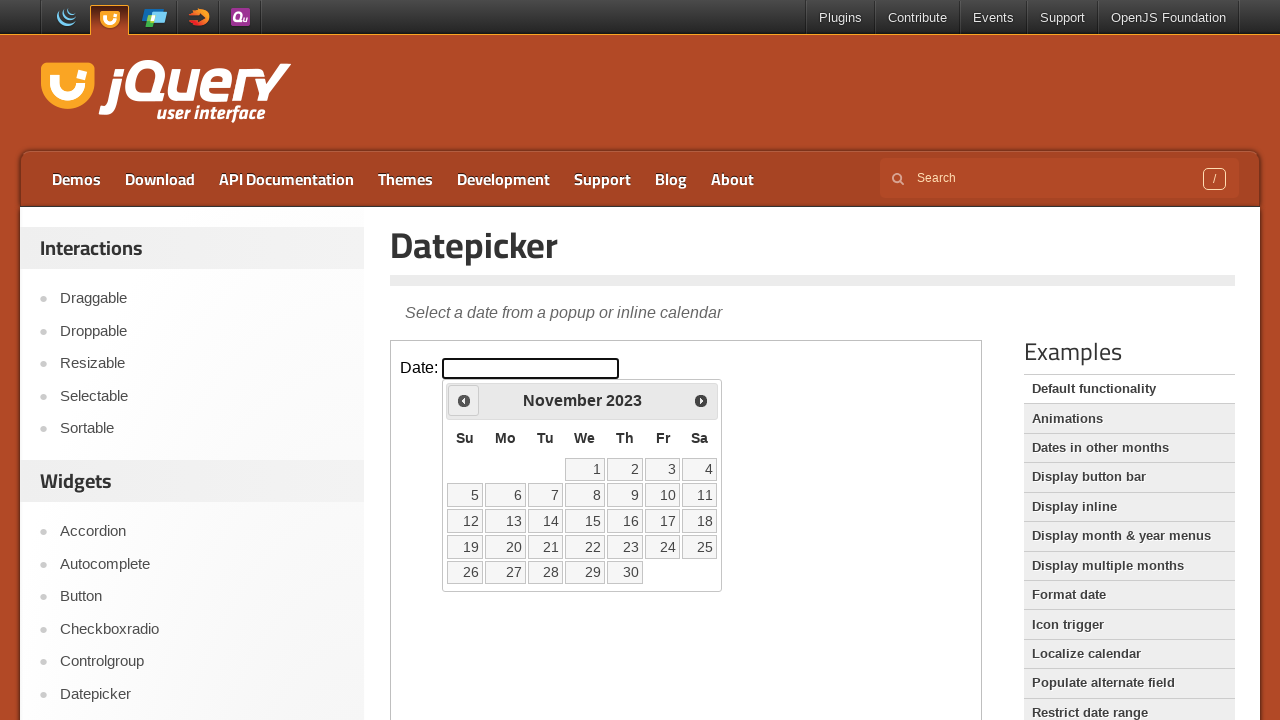

Retrieved current month 'November' and year '2023' from calendar
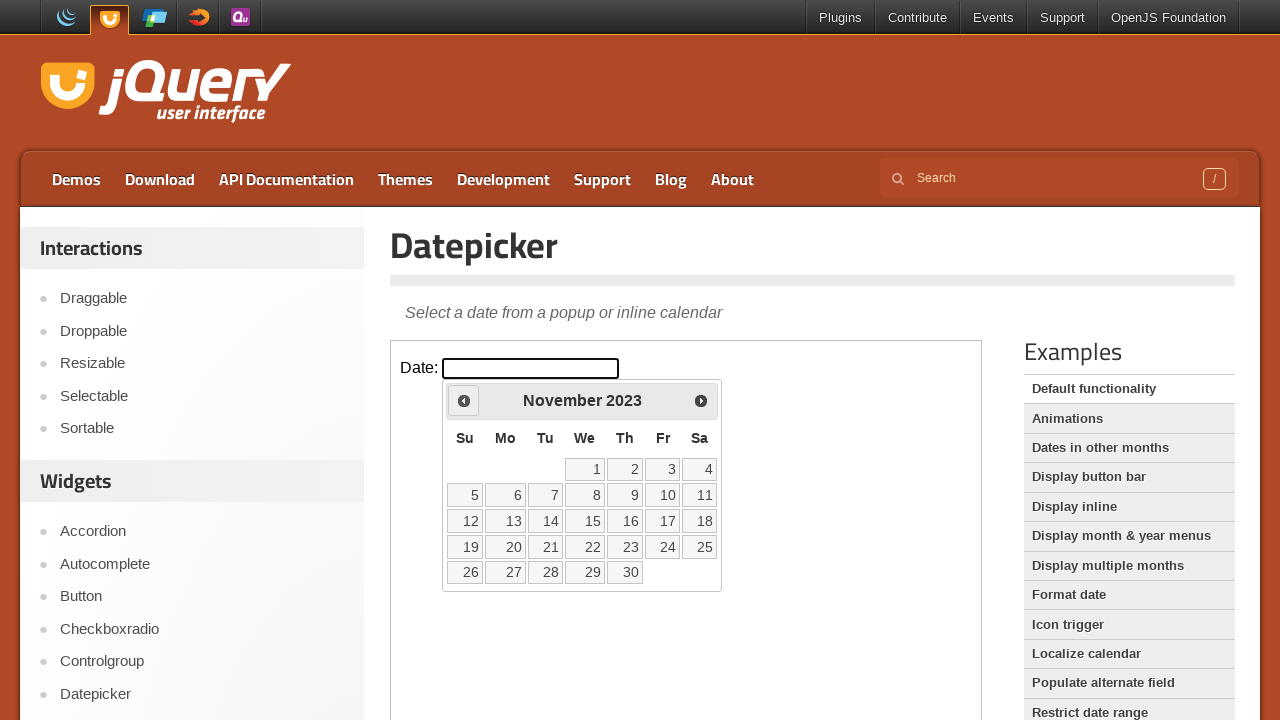

Clicked previous month button to navigate backwards in calendar at (464, 400) on iframe >> nth=0 >> internal:control=enter-frame >> xpath=//span[@class='ui-icon 
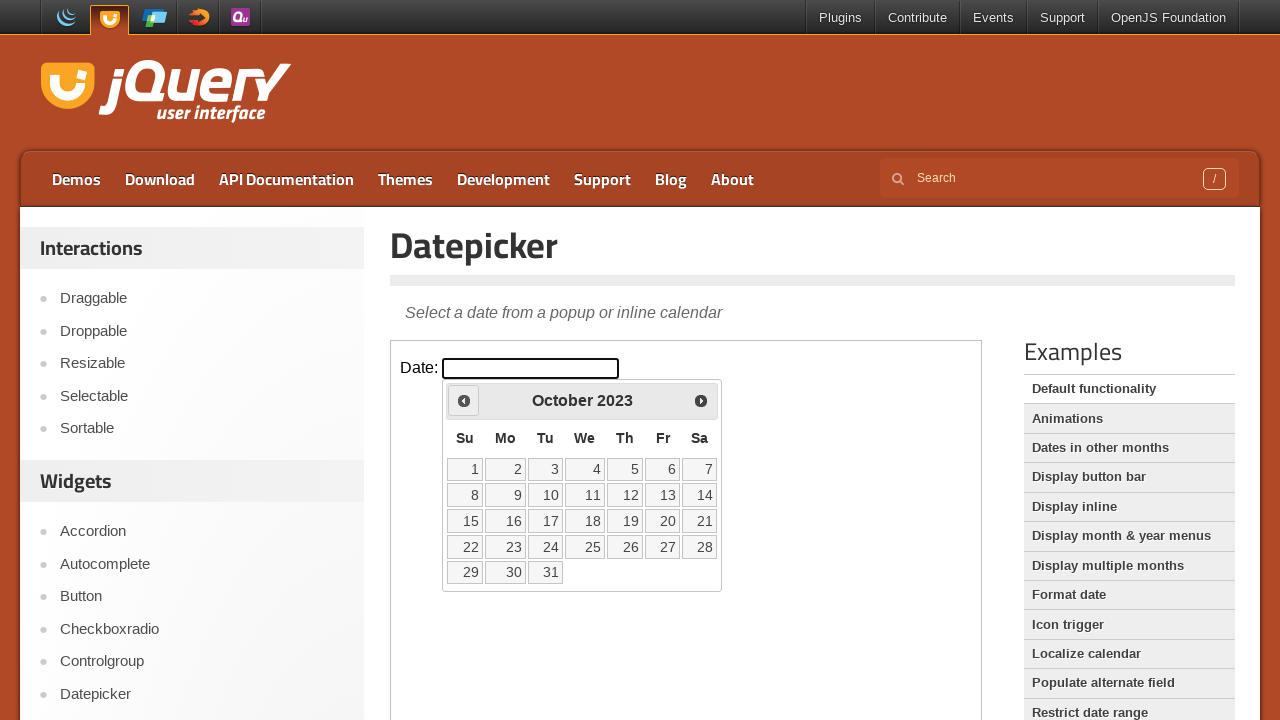

Retrieved current month 'October' and year '2023' from calendar
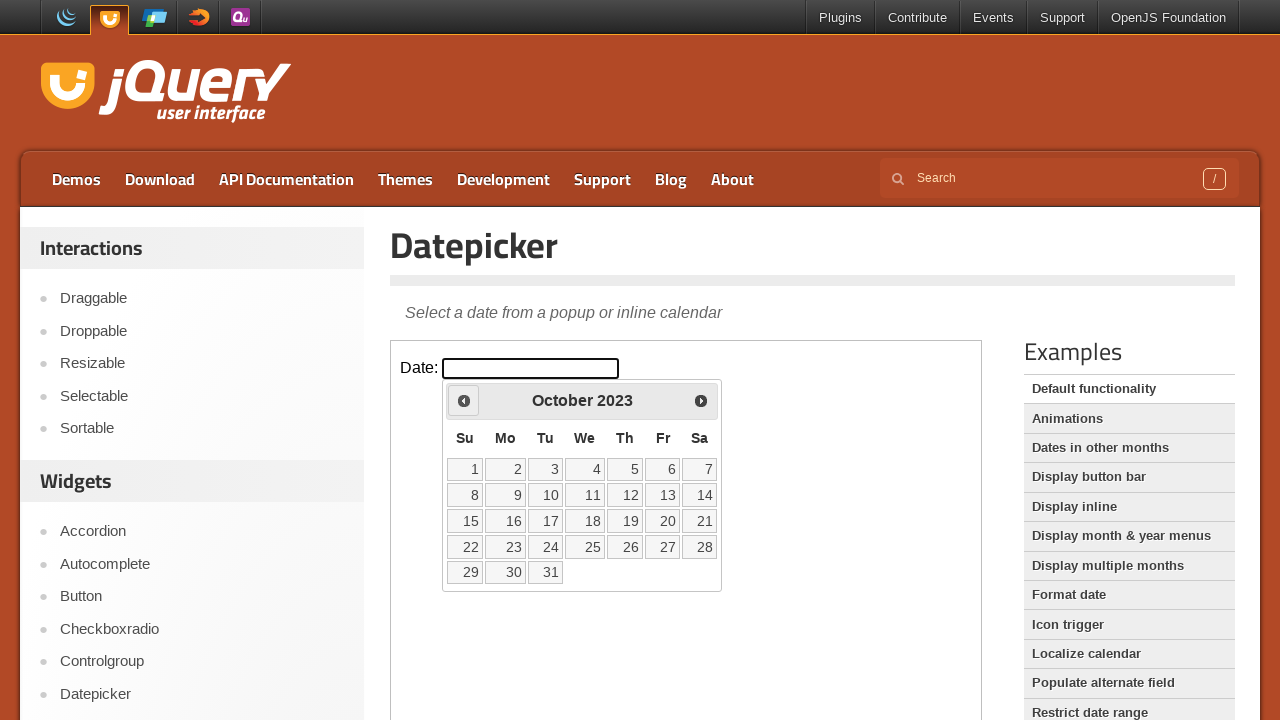

Clicked previous month button to navigate backwards in calendar at (464, 400) on iframe >> nth=0 >> internal:control=enter-frame >> xpath=//span[@class='ui-icon 
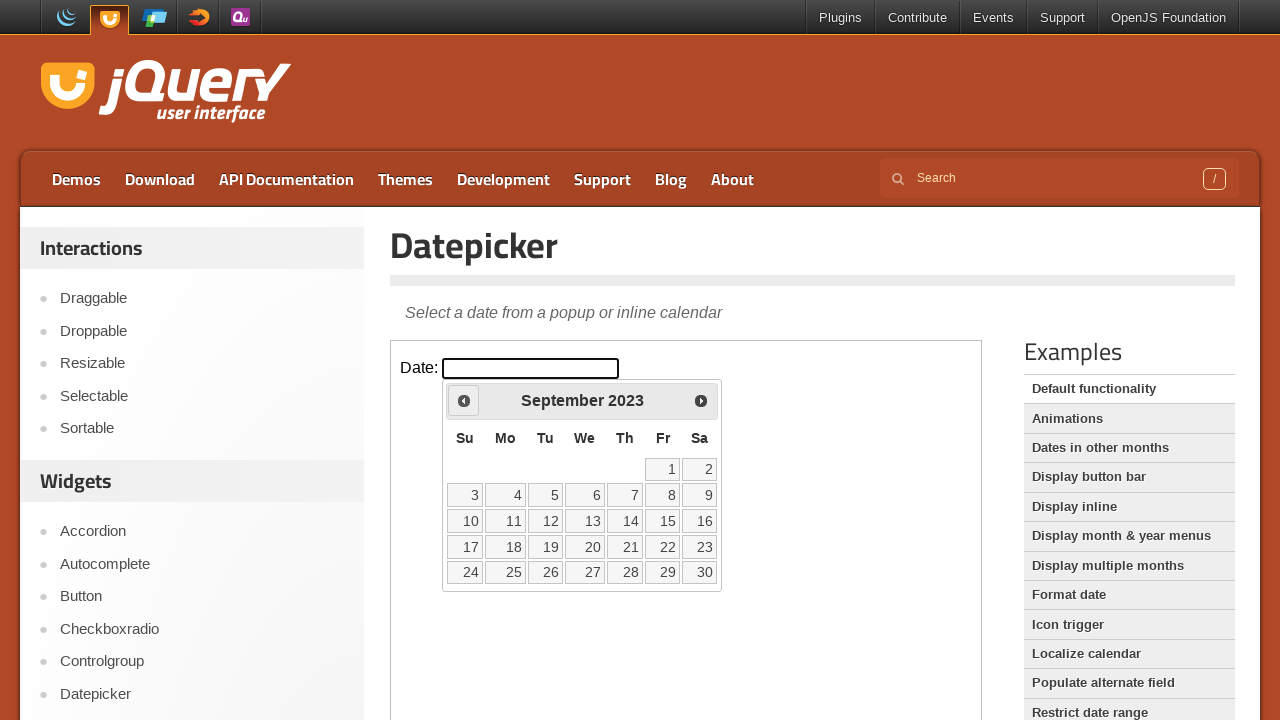

Retrieved current month 'September' and year '2023' from calendar
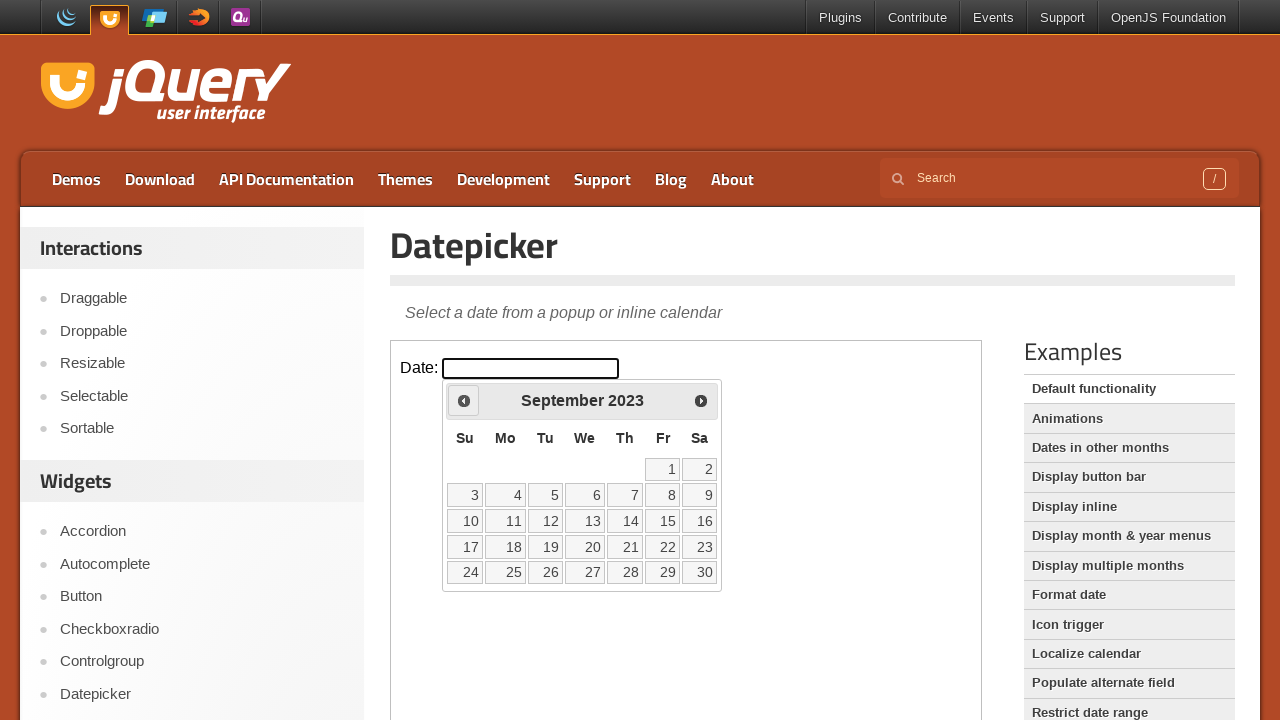

Clicked previous month button to navigate backwards in calendar at (464, 400) on iframe >> nth=0 >> internal:control=enter-frame >> xpath=//span[@class='ui-icon 
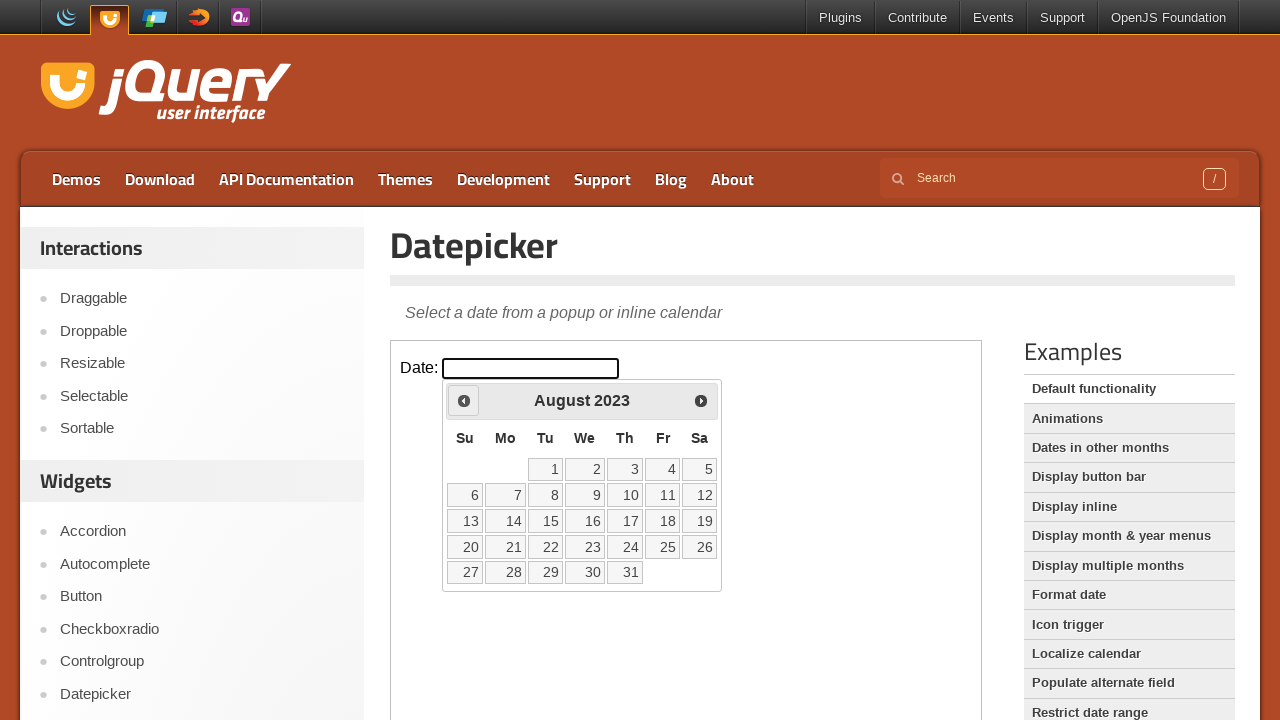

Retrieved current month 'August' and year '2023' from calendar
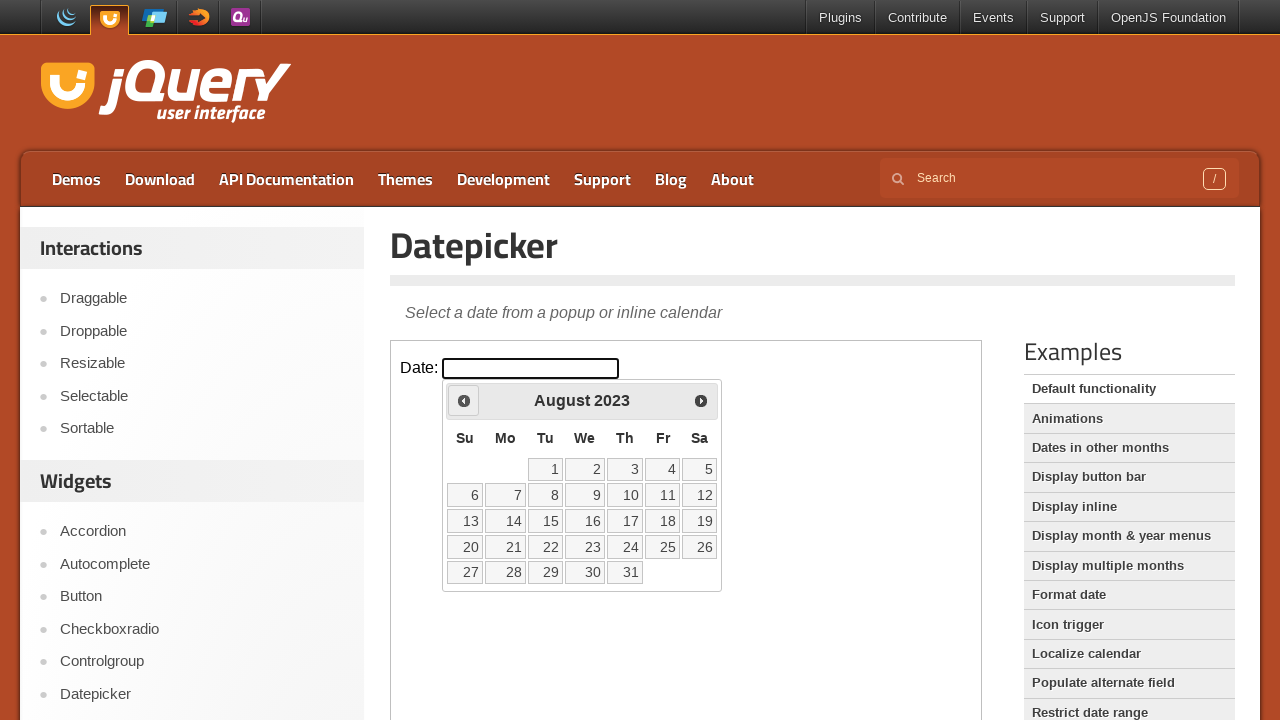

Clicked previous month button to navigate backwards in calendar at (464, 400) on iframe >> nth=0 >> internal:control=enter-frame >> xpath=//span[@class='ui-icon 
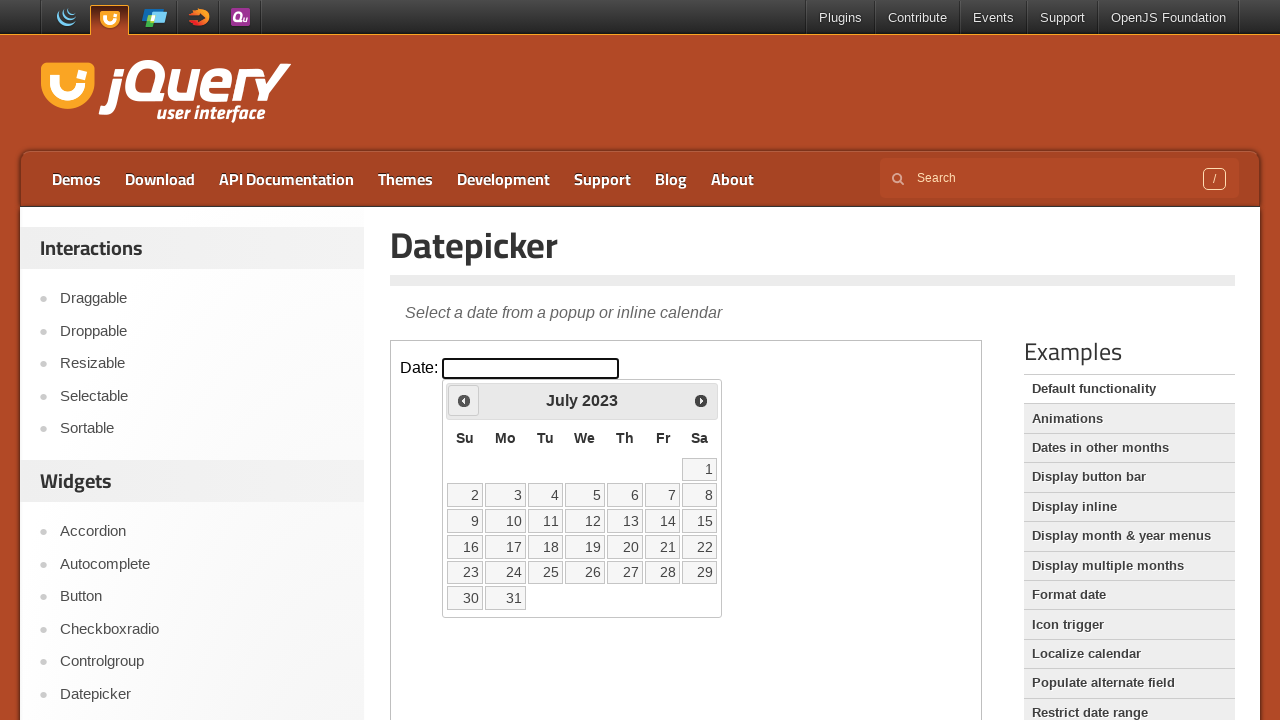

Retrieved current month 'July' and year '2023' from calendar
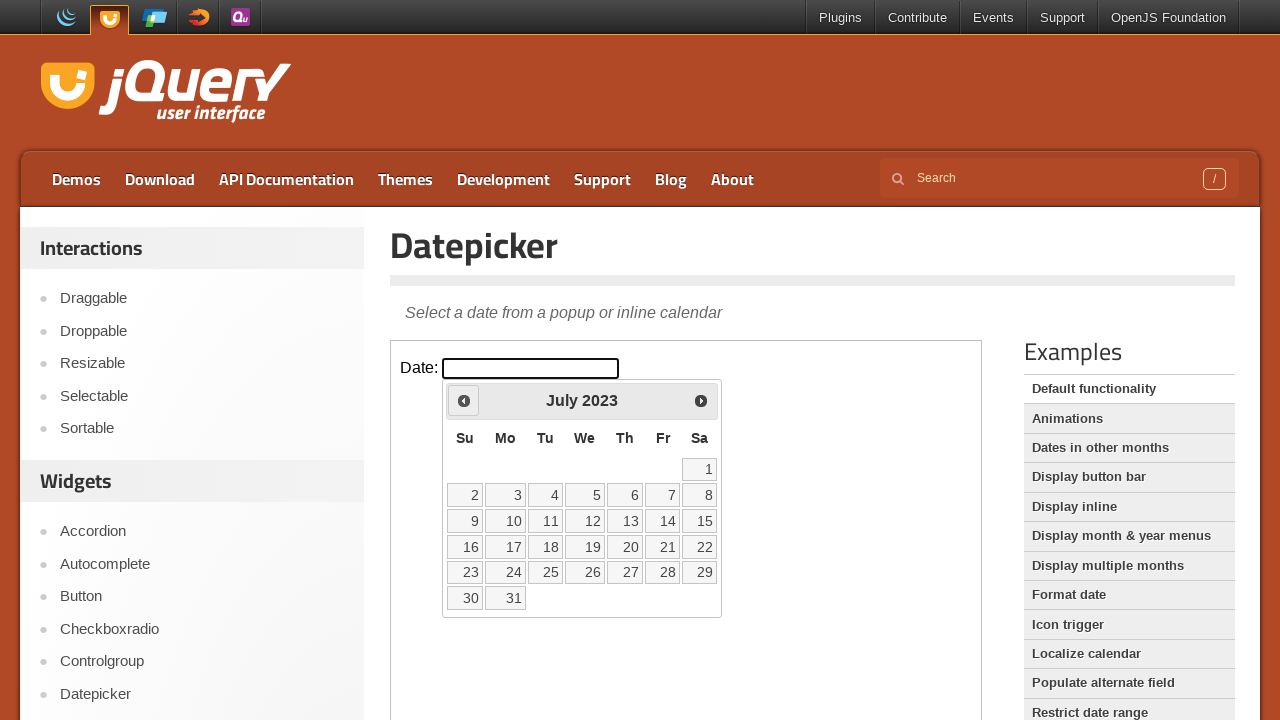

Clicked previous month button to navigate backwards in calendar at (464, 400) on iframe >> nth=0 >> internal:control=enter-frame >> xpath=//span[@class='ui-icon 
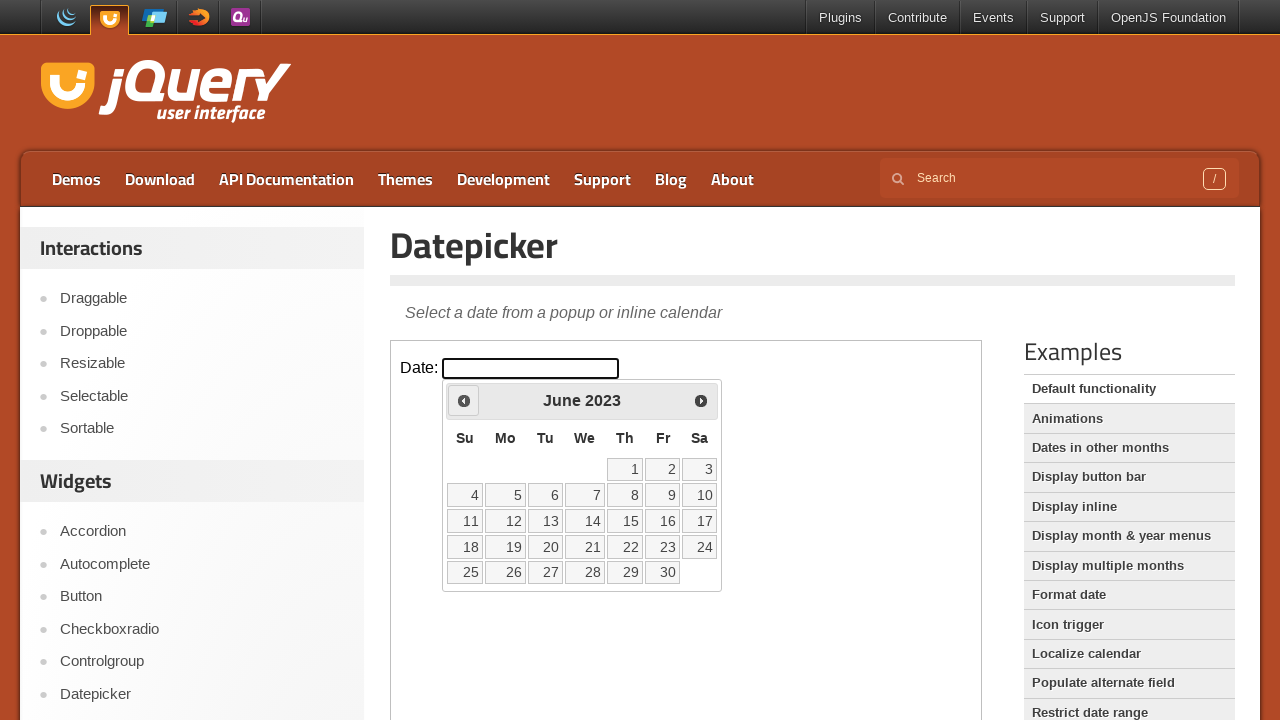

Retrieved current month 'June' and year '2023' from calendar
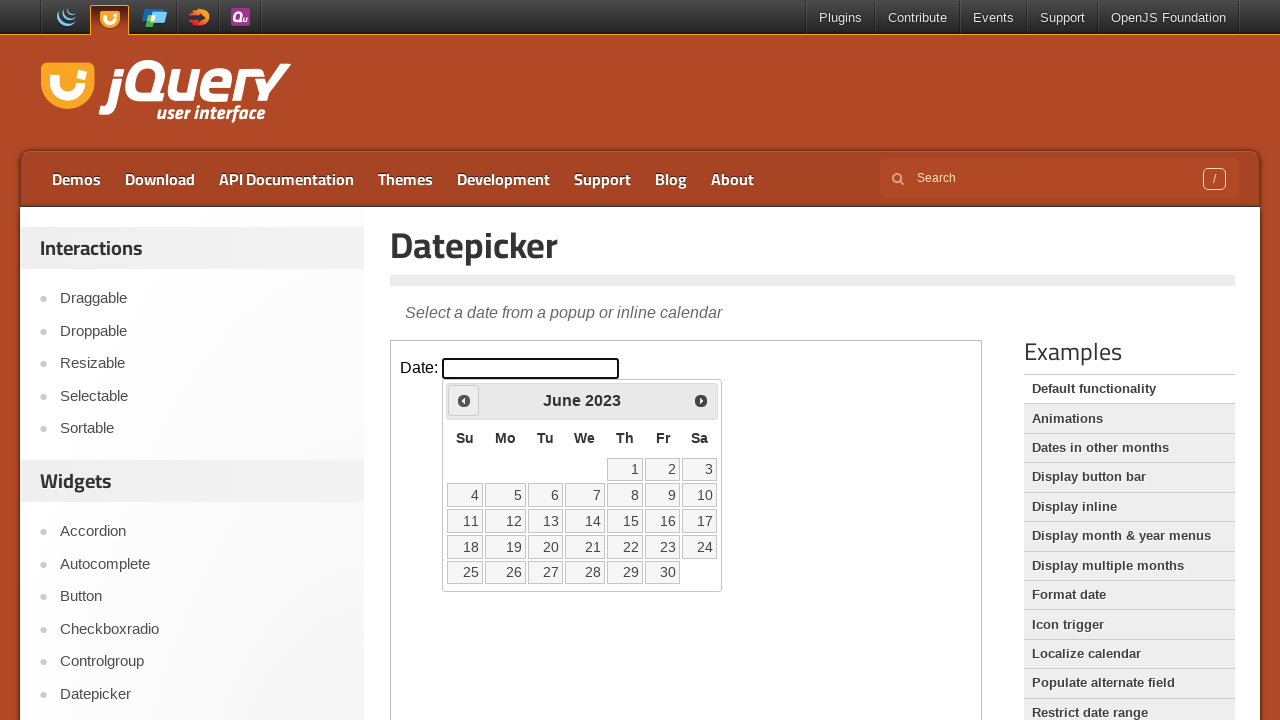

Reached target month/year: June 2023
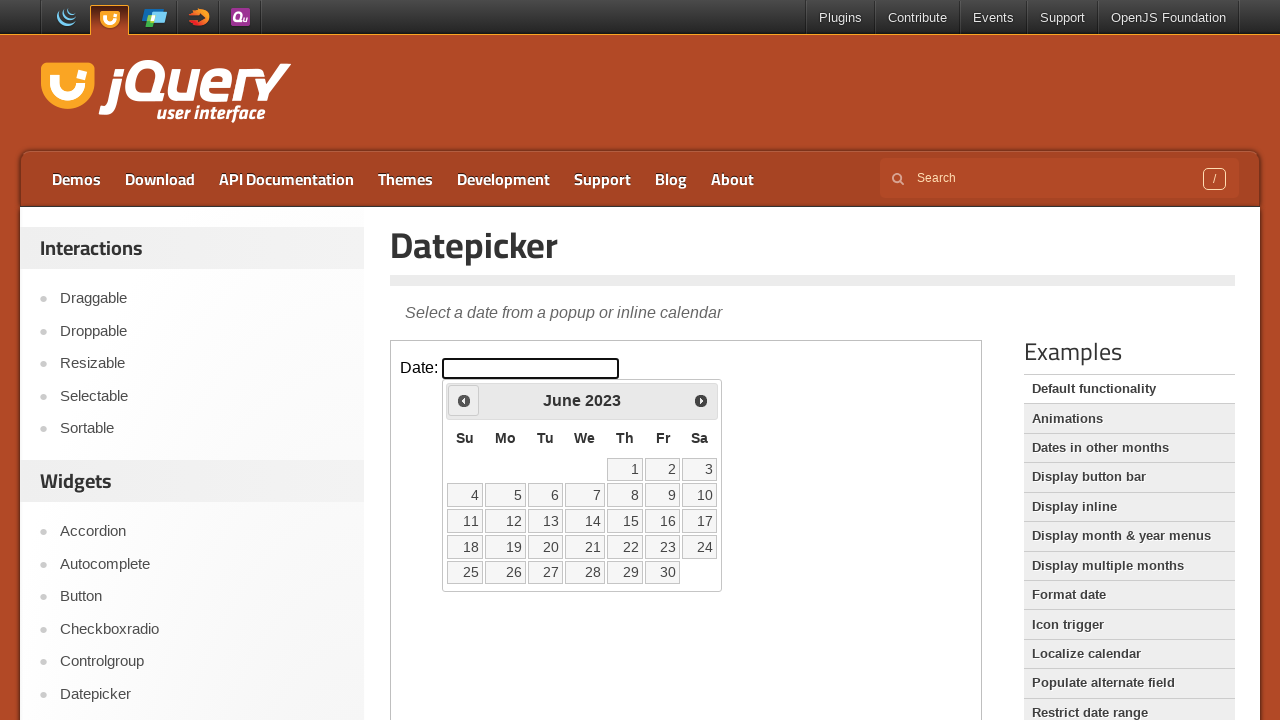

Selected date 19 from the calendar at (506, 547) on iframe >> nth=0 >> internal:control=enter-frame >> //table[@class='ui-datepicker
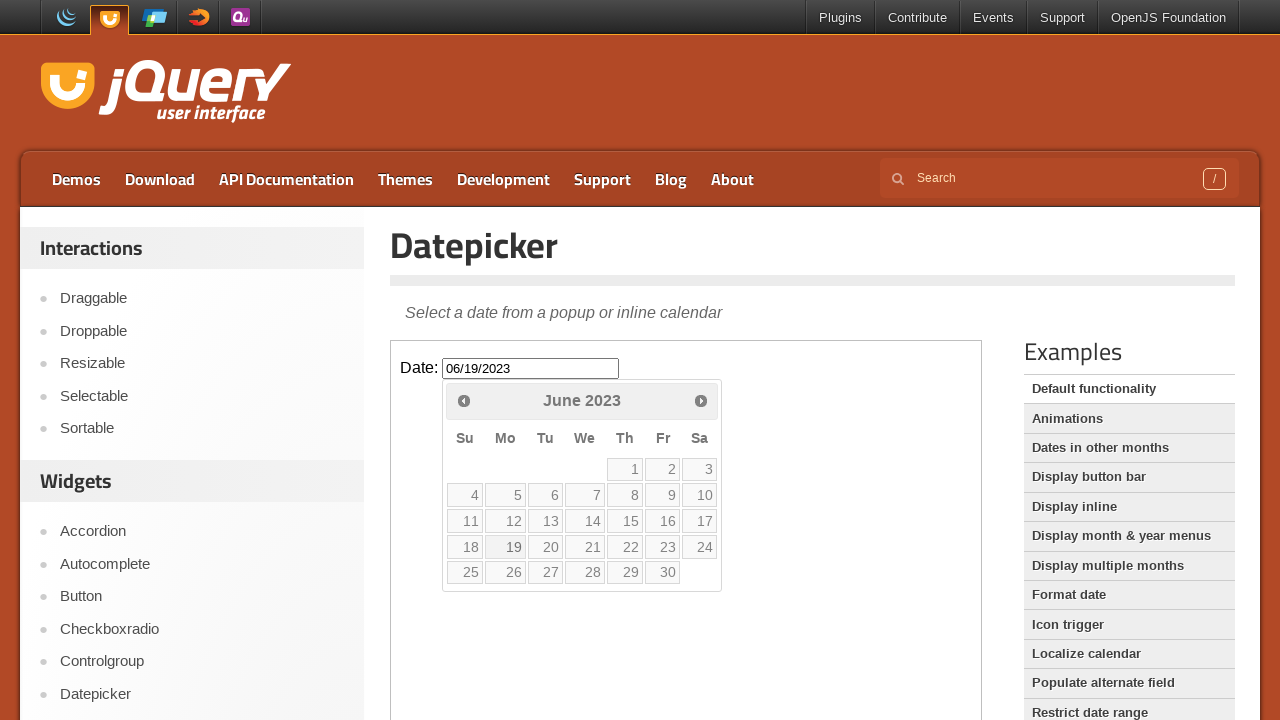

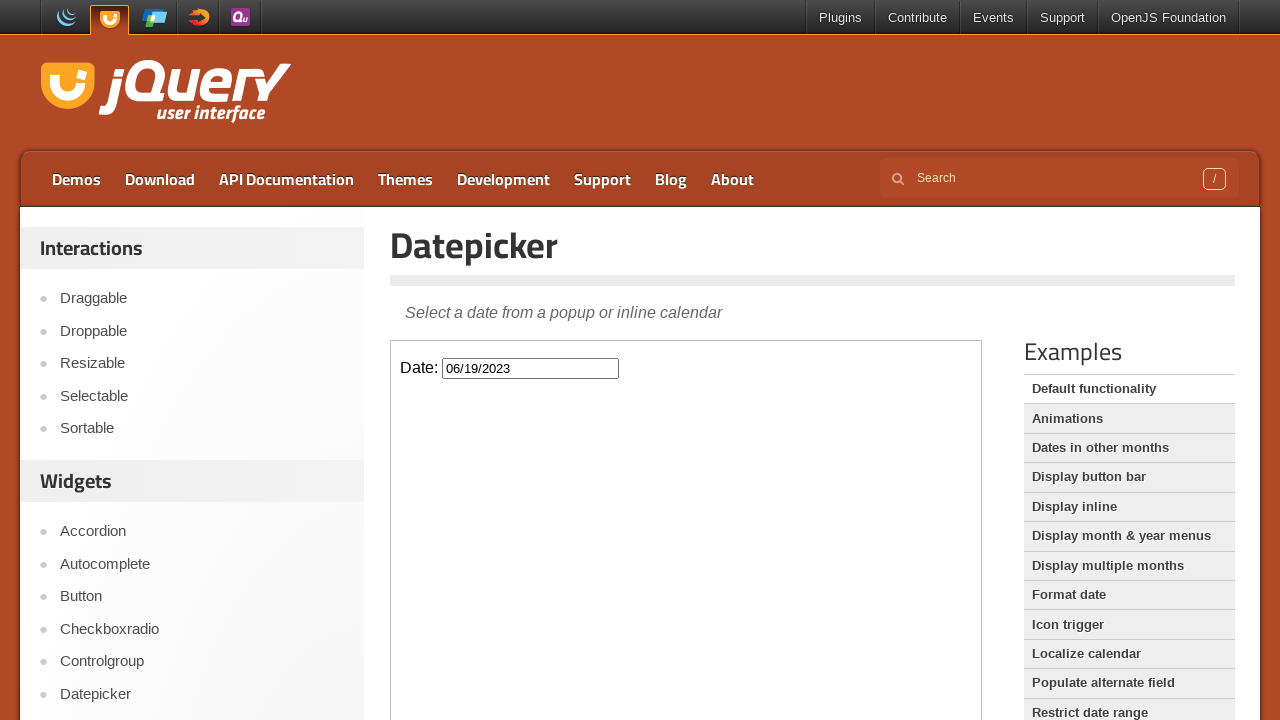